Tests responsive design by resizing the browser window to different widths and scrolling through the entire page at each size

Starting URL: https://allforyoung.com

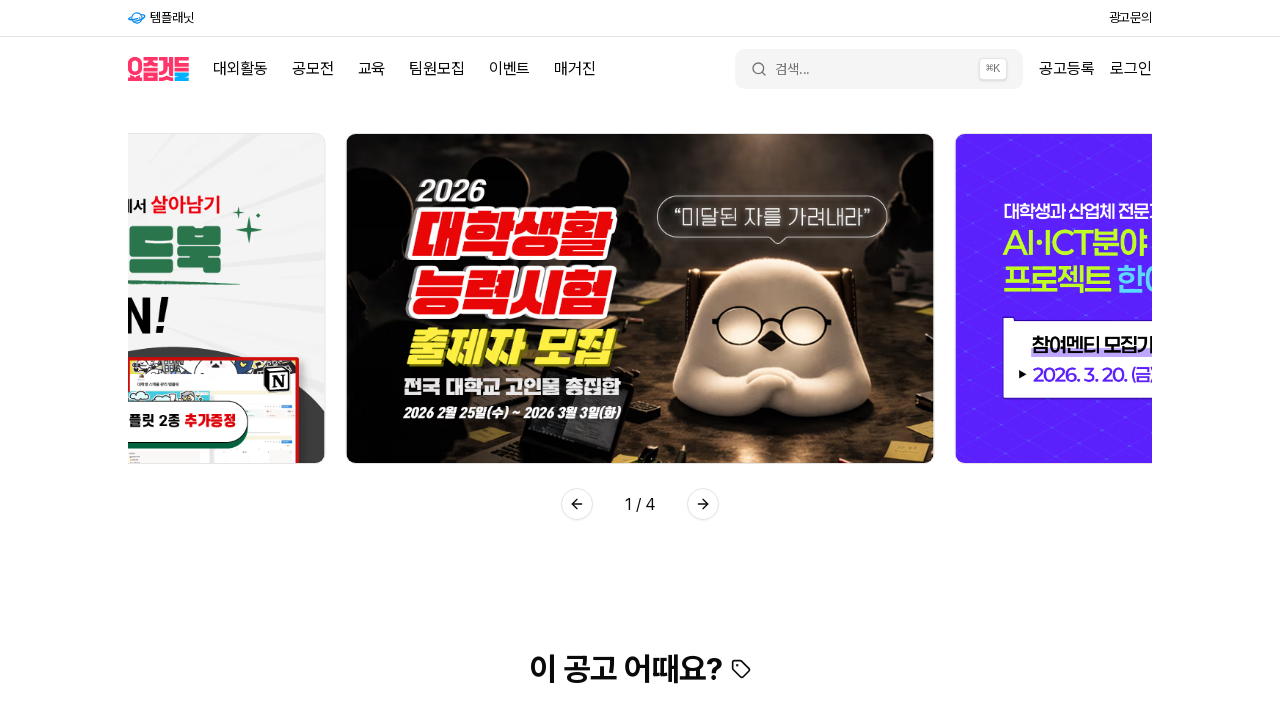

Set viewport size to 480x1080
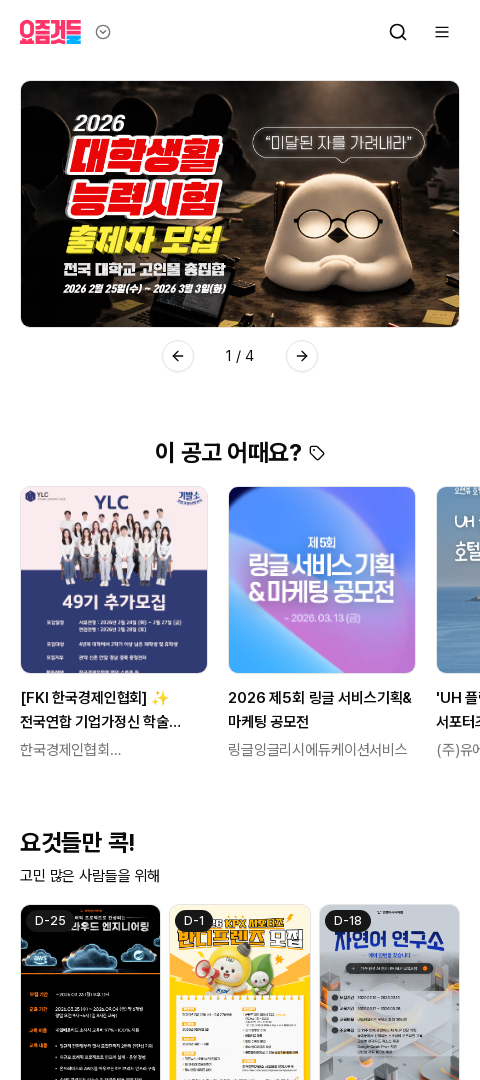

Scrolled to top of page
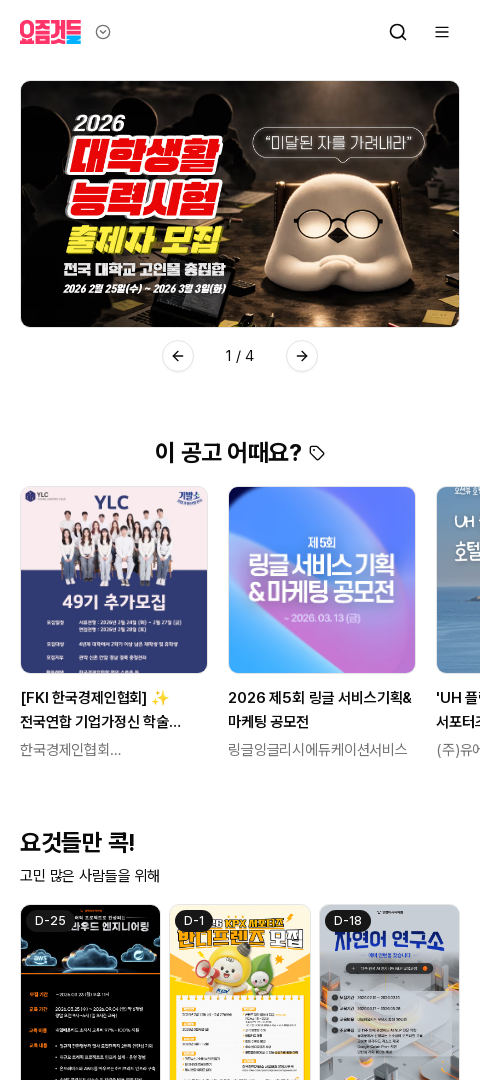

Retrieved page scroll height: 3180px
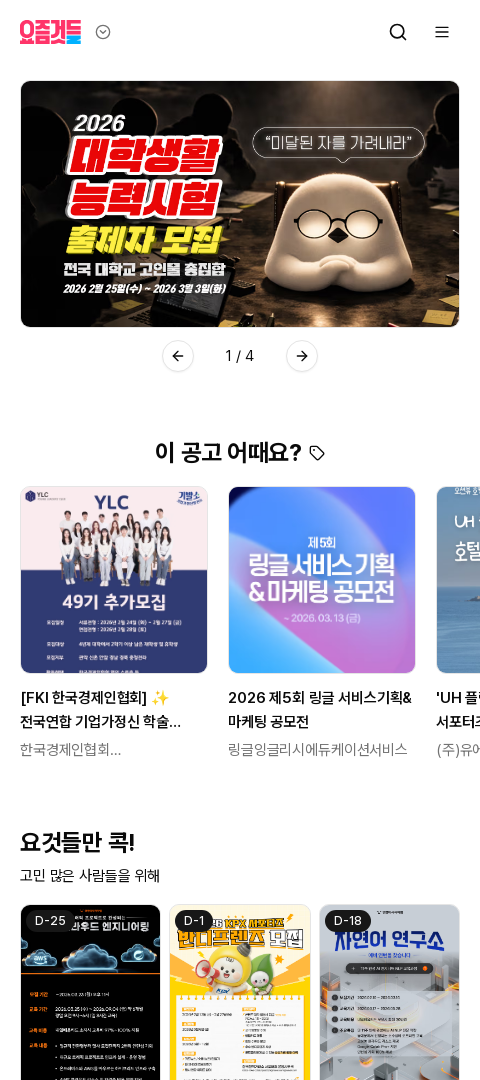

Scrolled to section 0 at 480px width
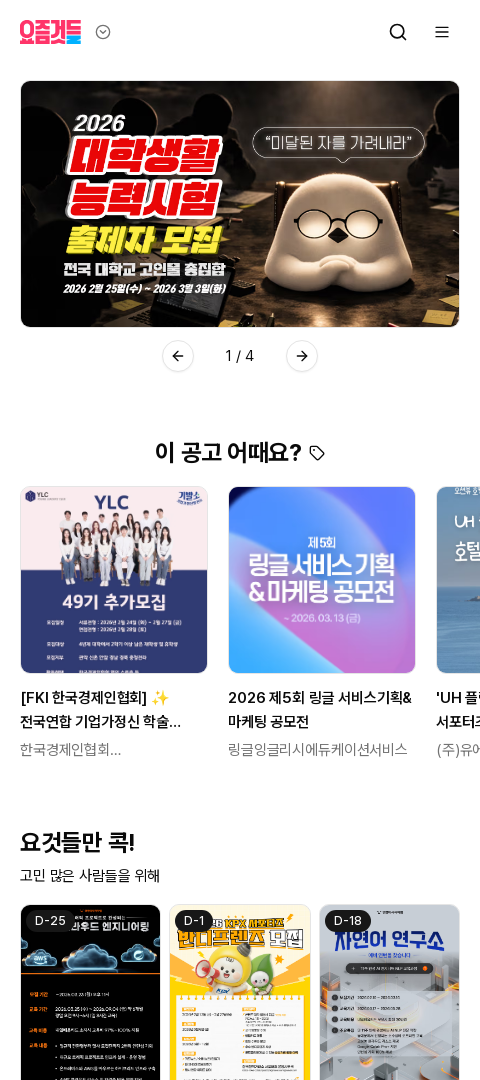

Waited 2 seconds for section 0 content to load at 480px width
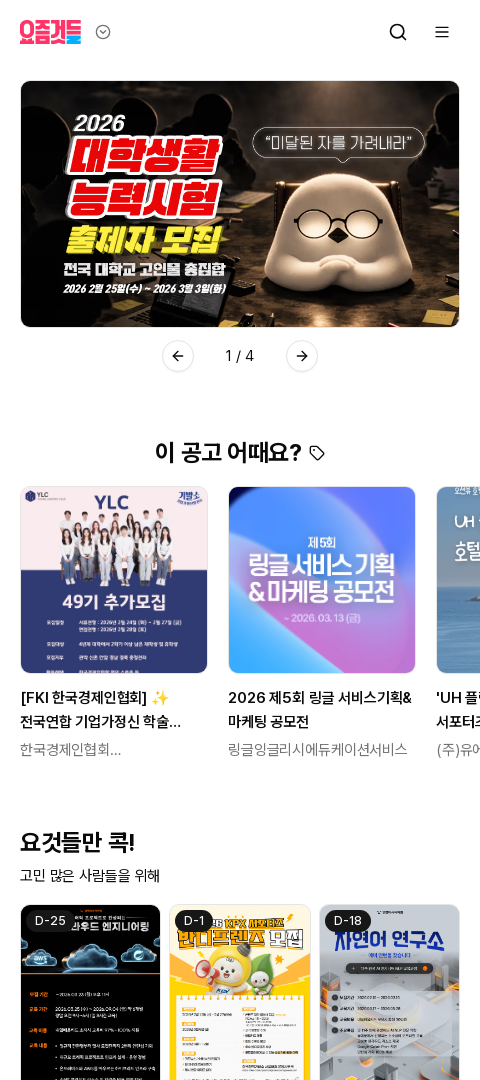

Scrolled to section 1 at 480px width
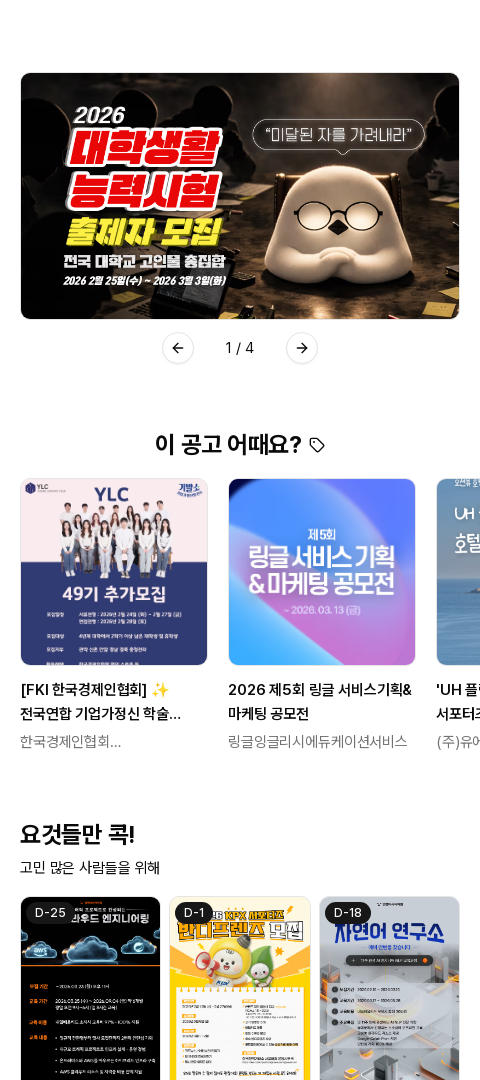

Waited 2 seconds for section 1 content to load at 480px width
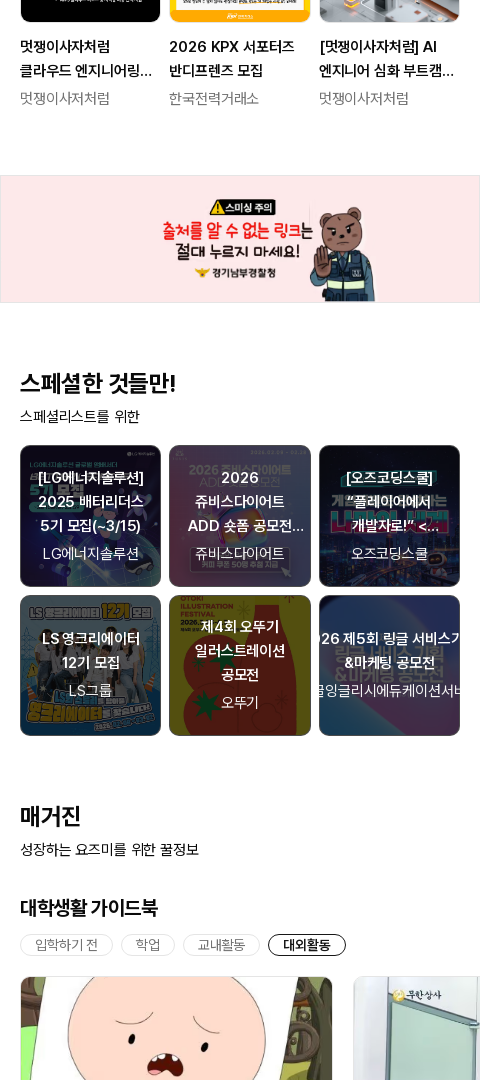

Scrolled to section 2 at 480px width
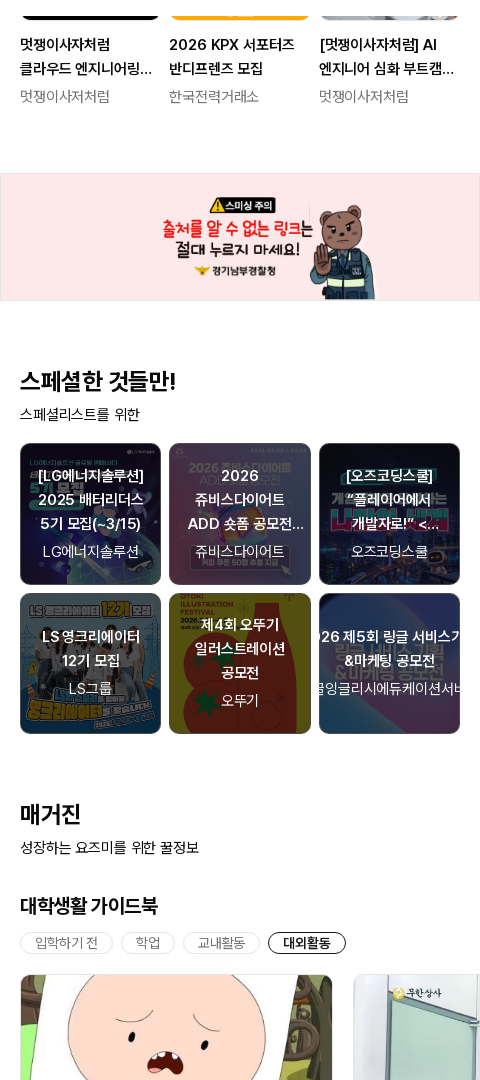

Waited 2 seconds for section 2 content to load at 480px width
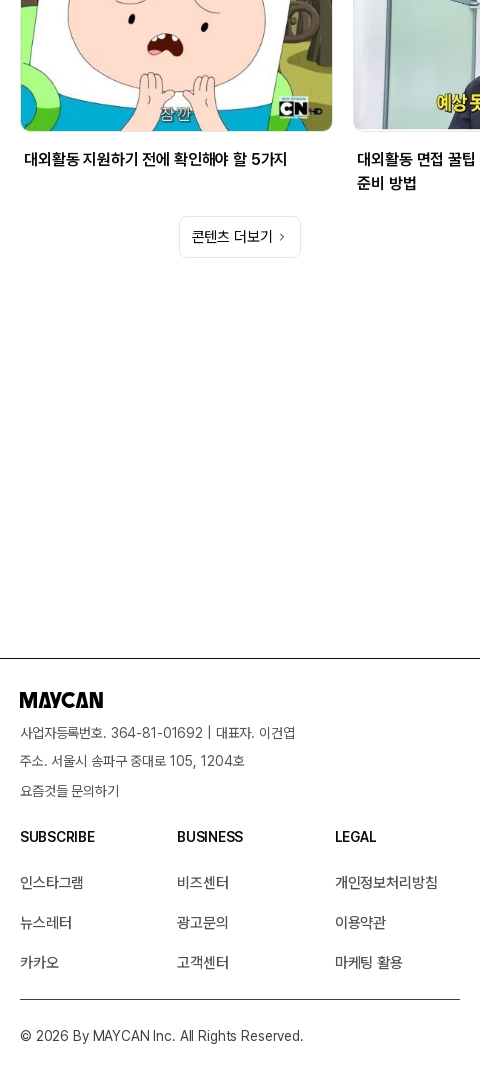

Set viewport size to 960x1080
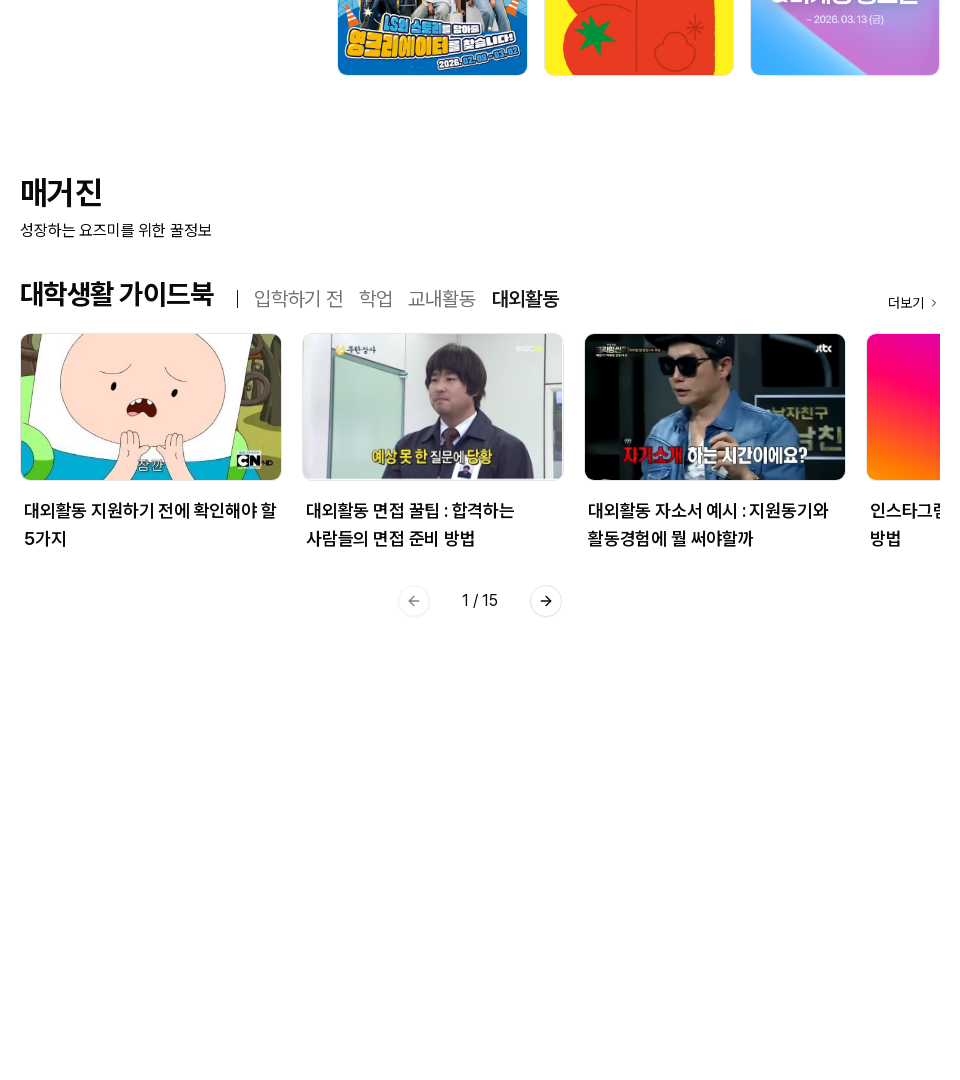

Scrolled to top of page
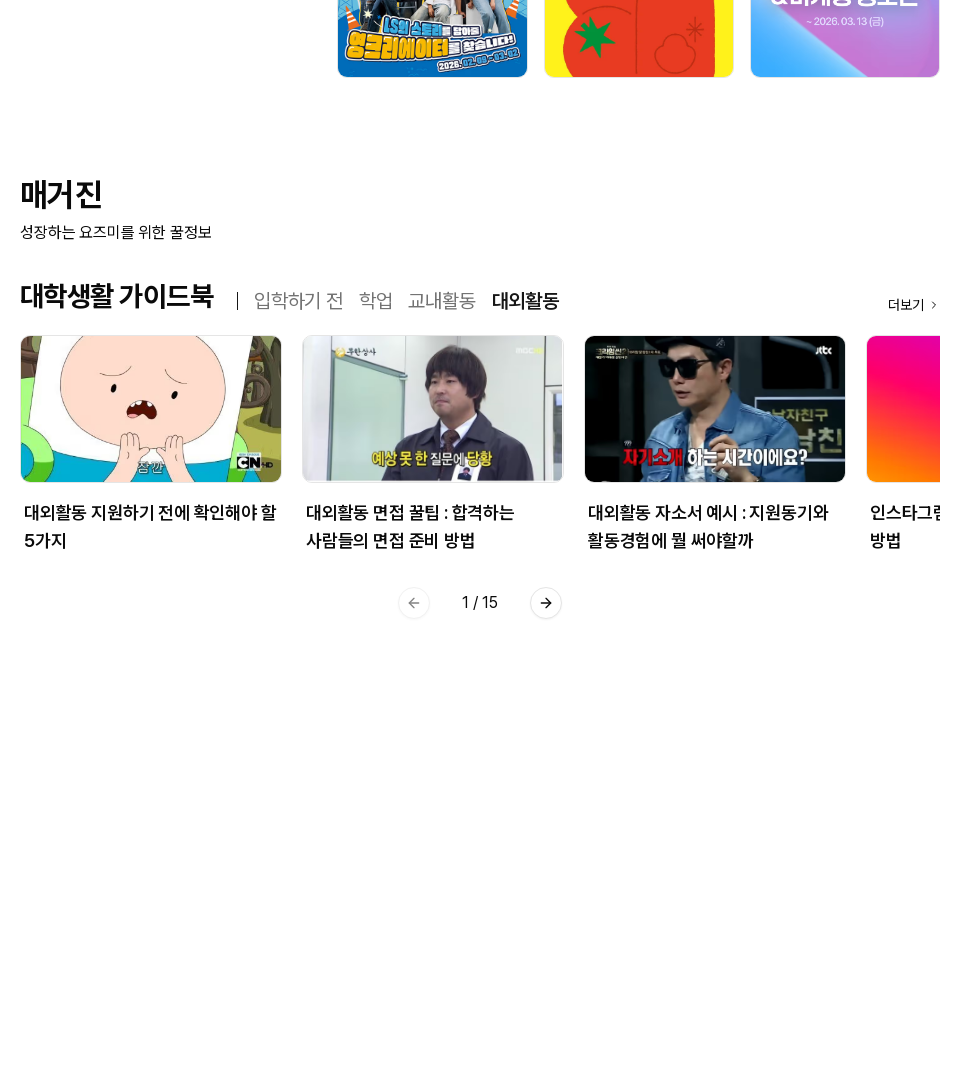

Retrieved page scroll height: 3468px
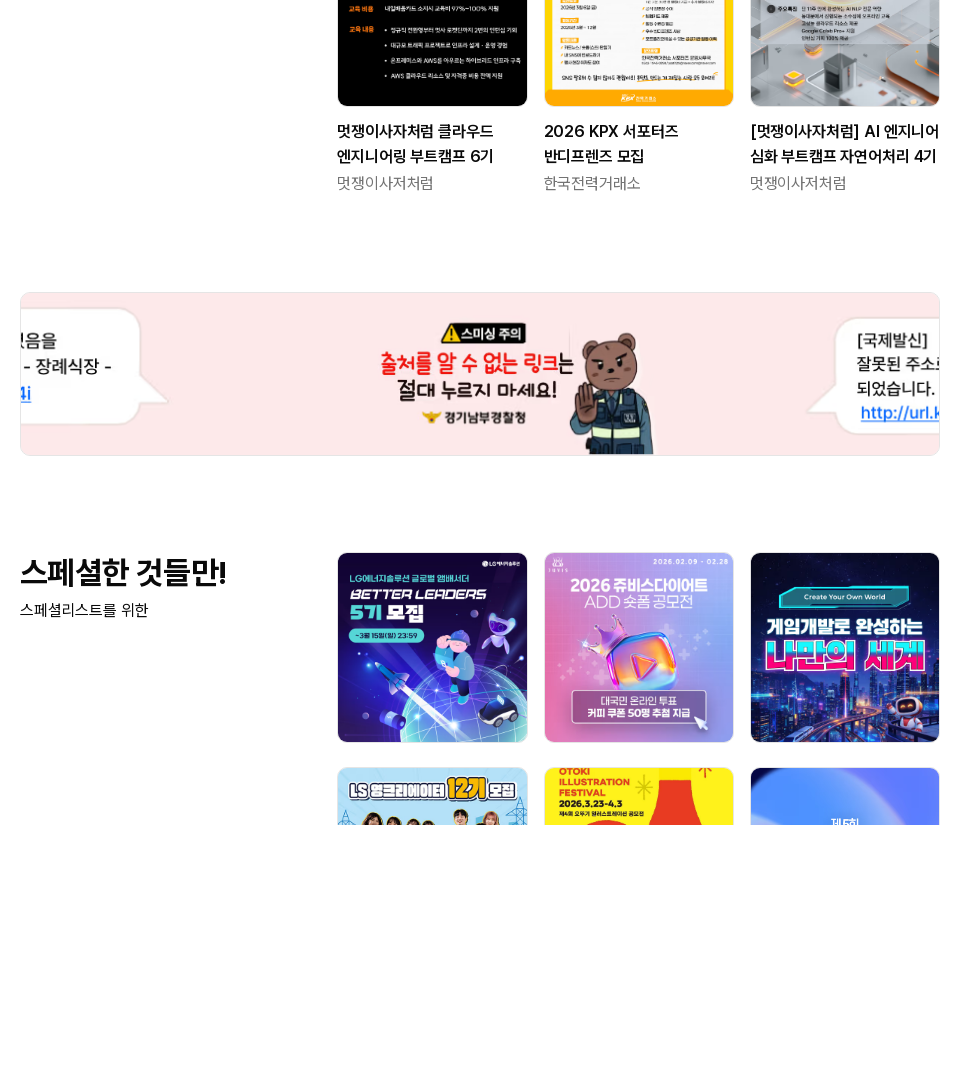

Scrolled to section 0 at 960px width
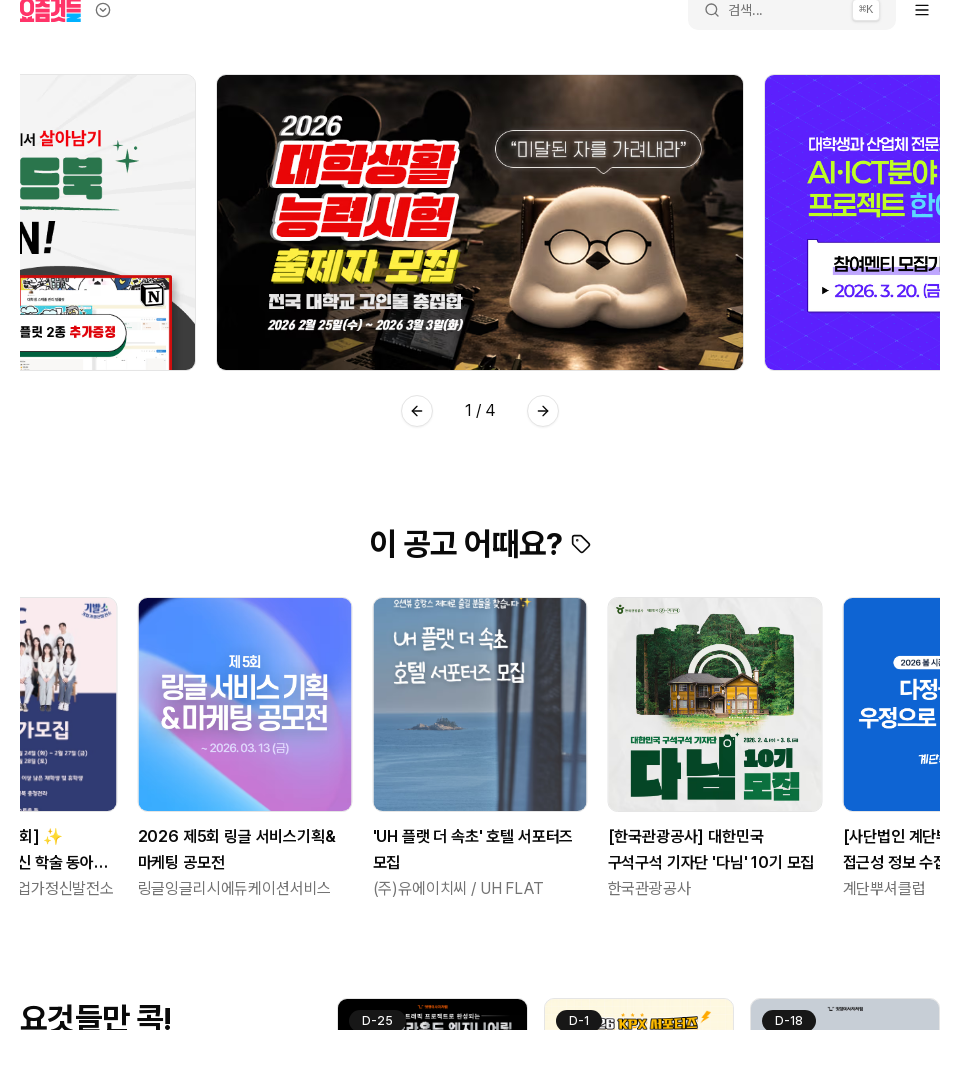

Waited 2 seconds for section 0 content to load at 960px width
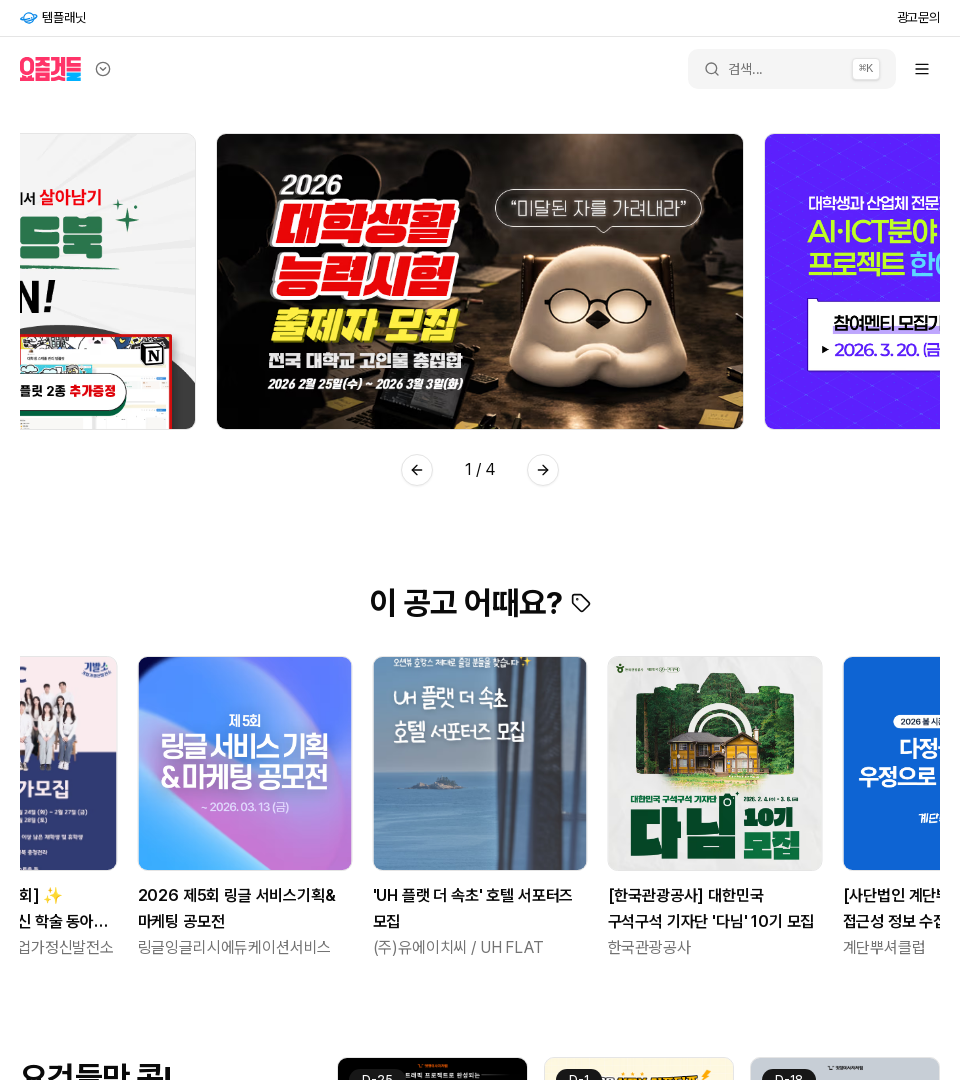

Scrolled to section 1 at 960px width
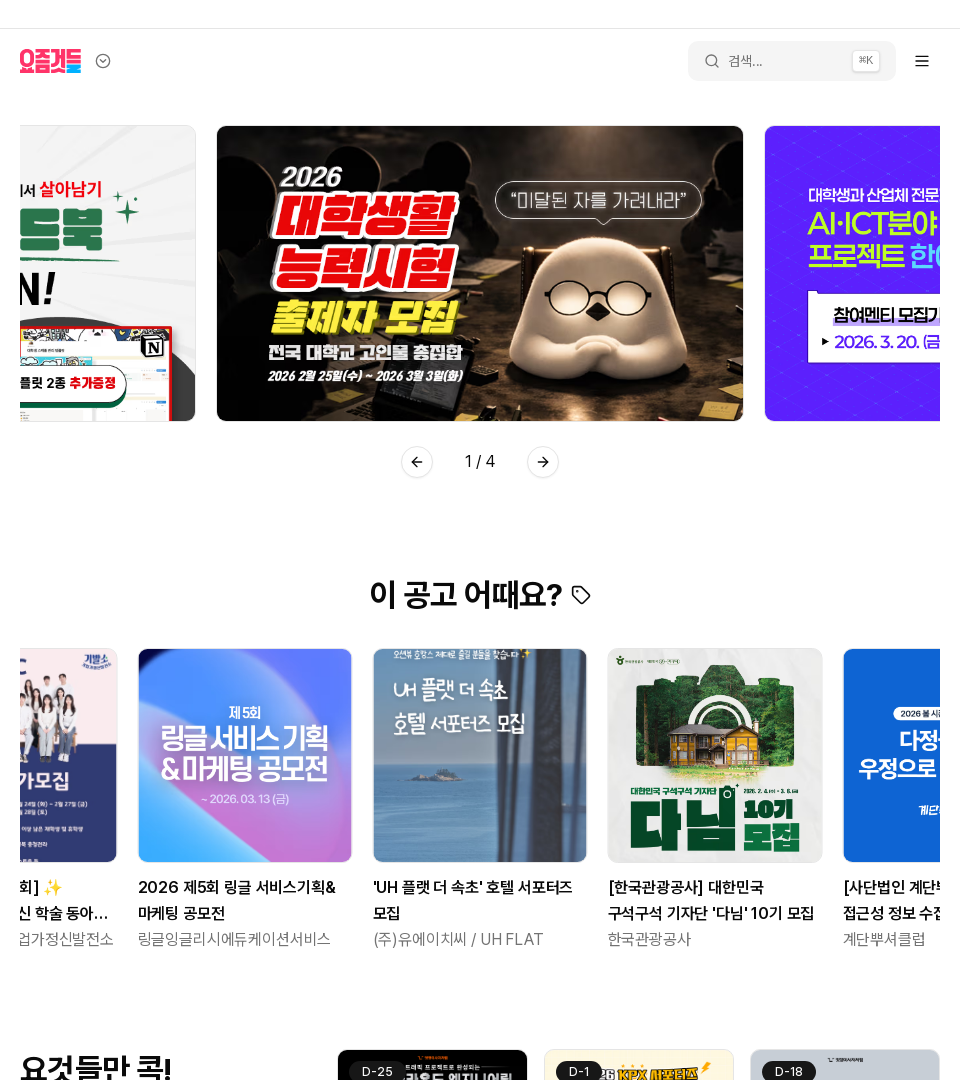

Waited 2 seconds for section 1 content to load at 960px width
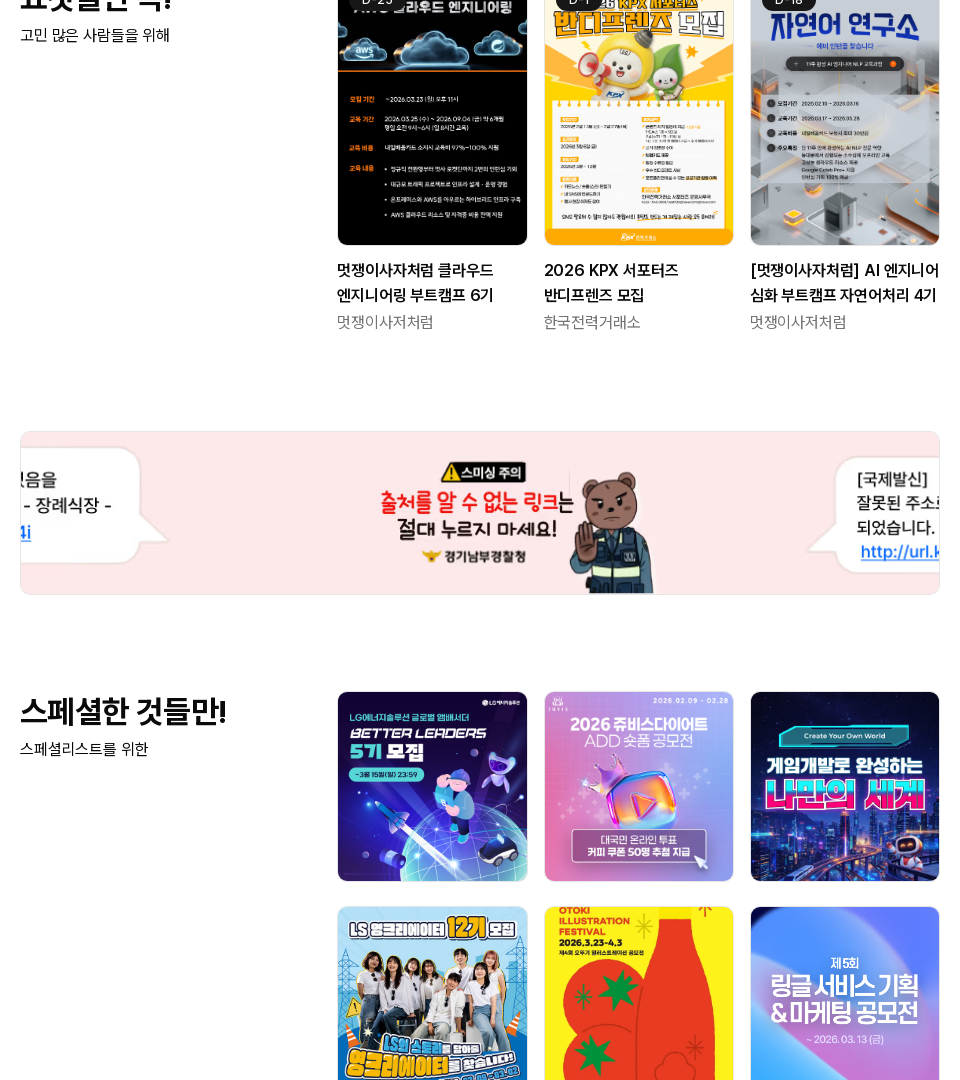

Scrolled to section 2 at 960px width
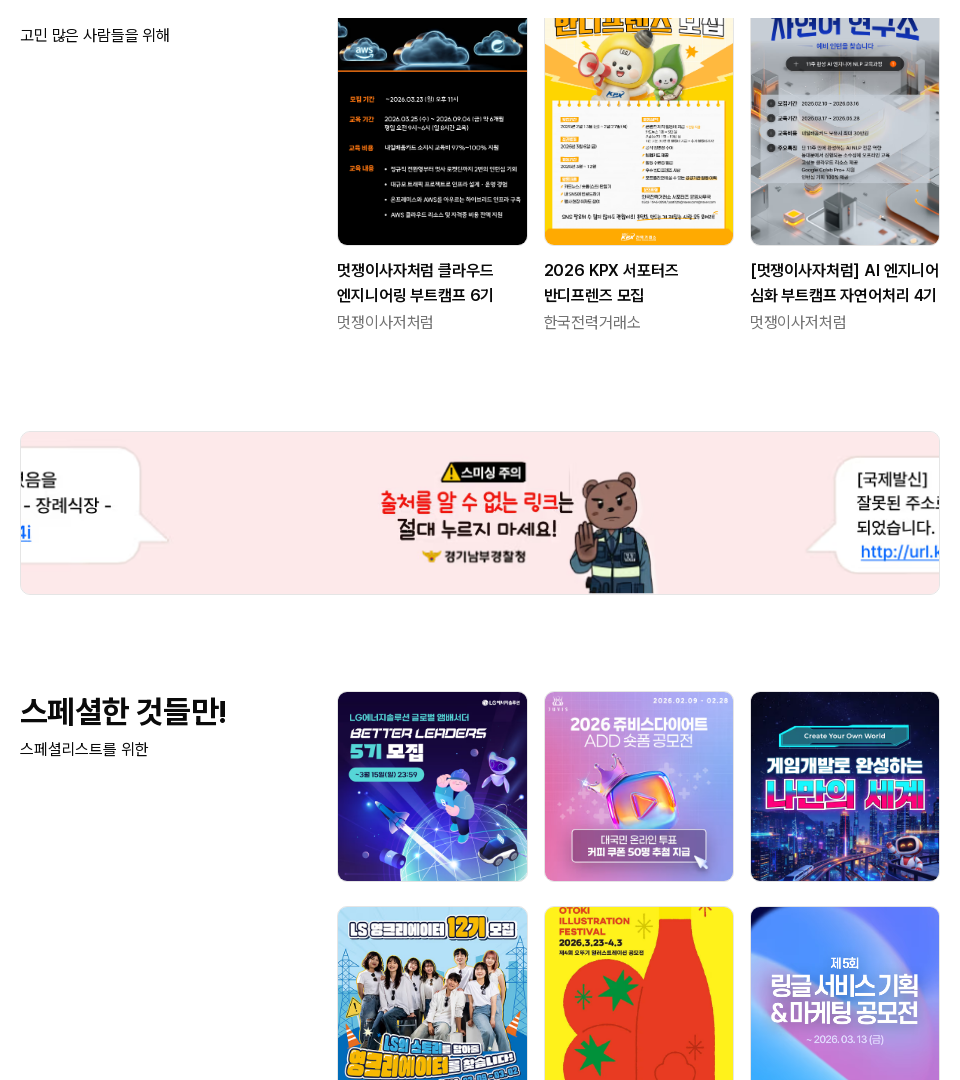

Waited 2 seconds for section 2 content to load at 960px width
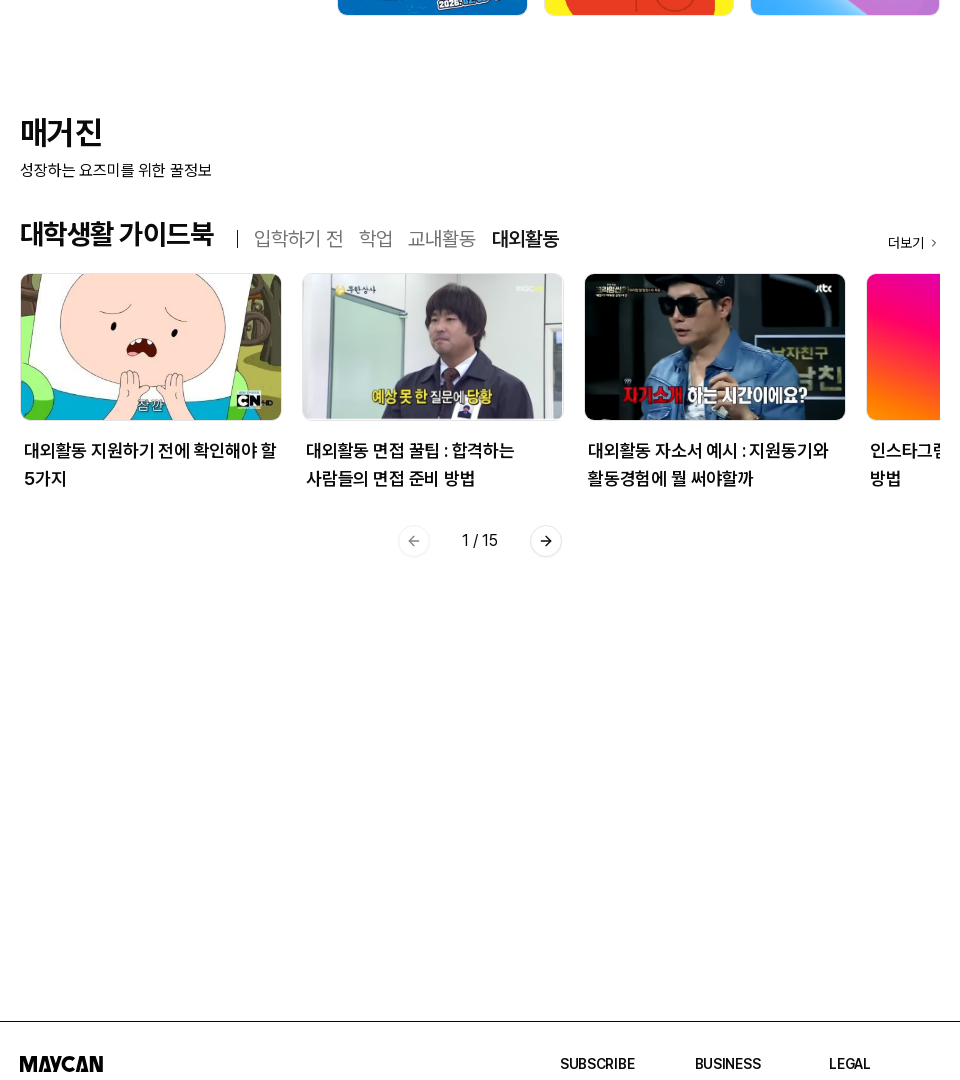

Scrolled to section 3 at 960px width
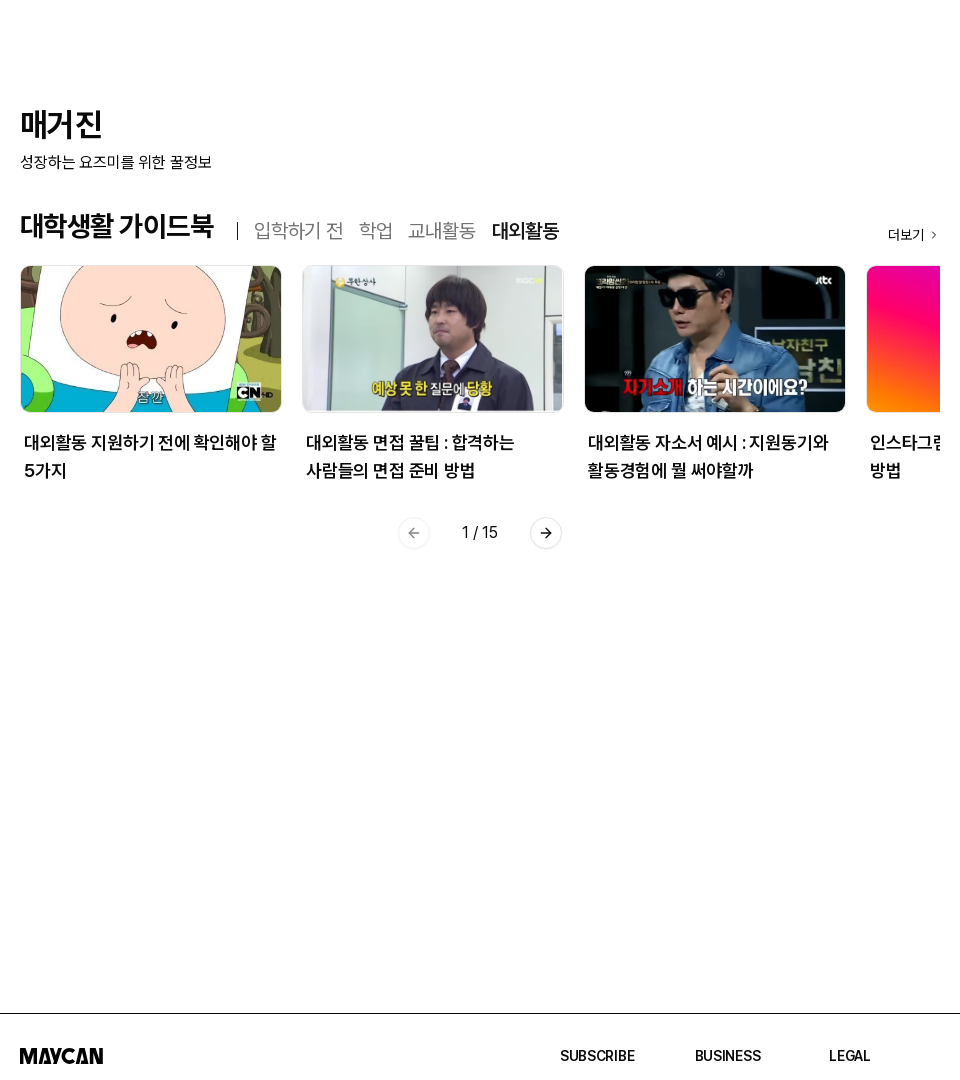

Waited 2 seconds for section 3 content to load at 960px width
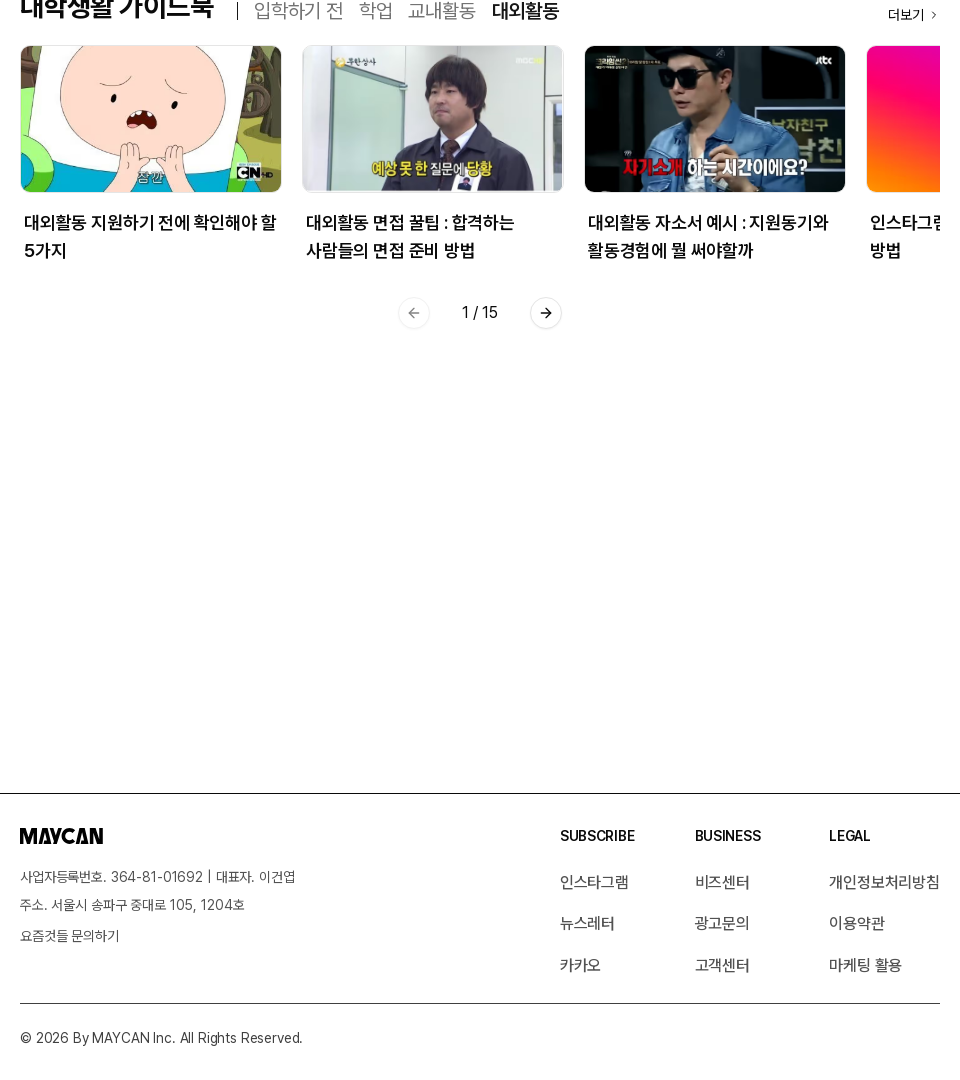

Set viewport size to 1366x1080
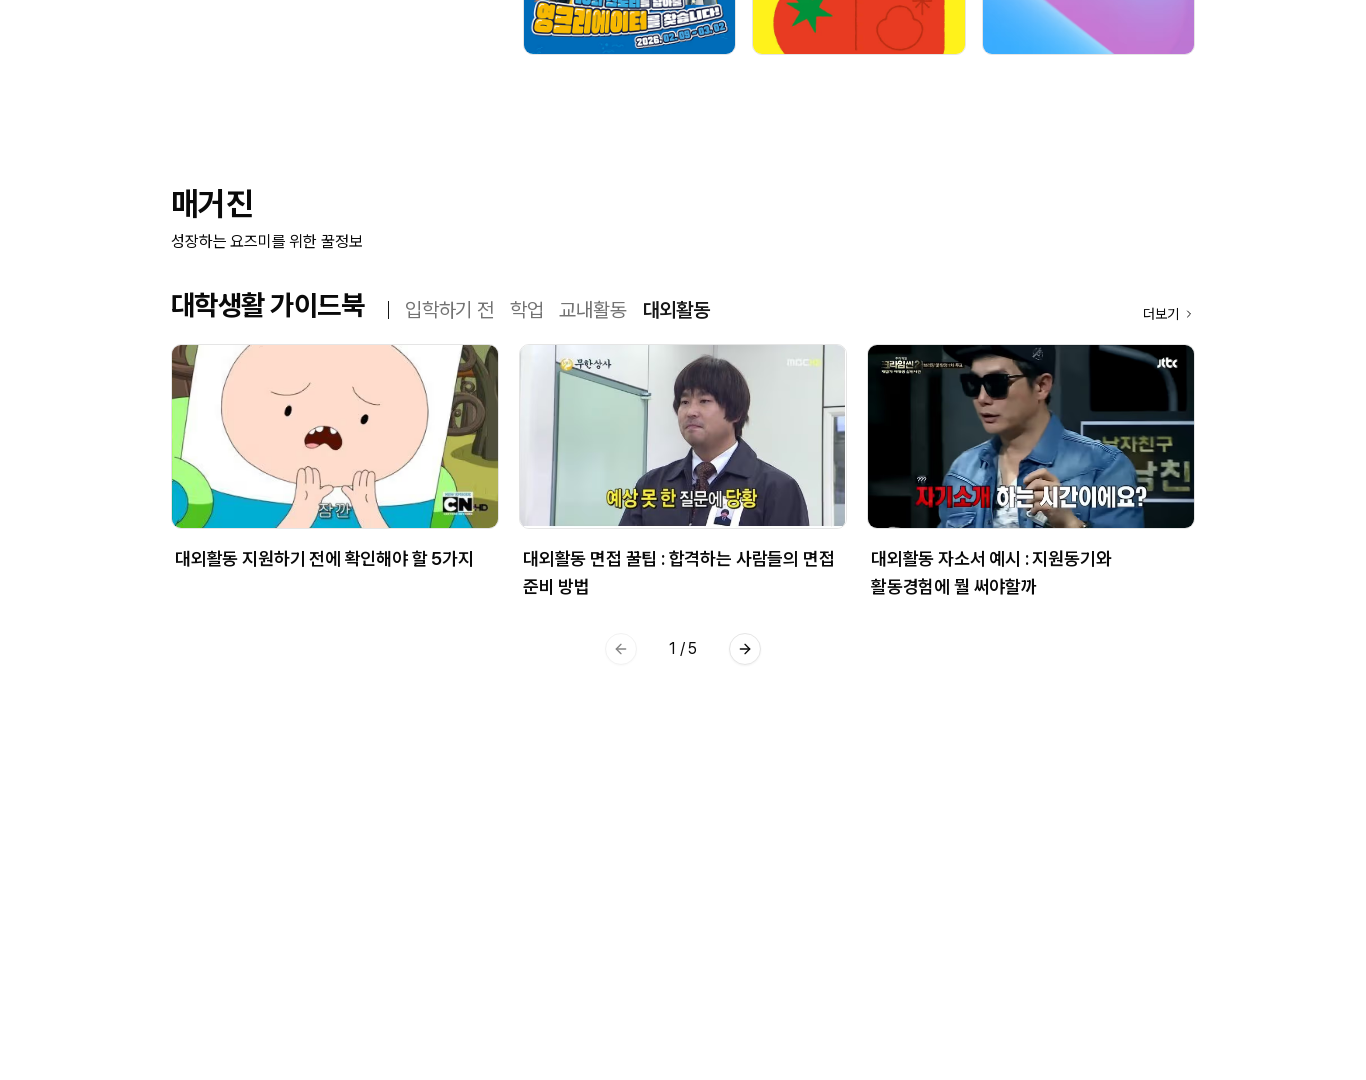

Scrolled to top of page
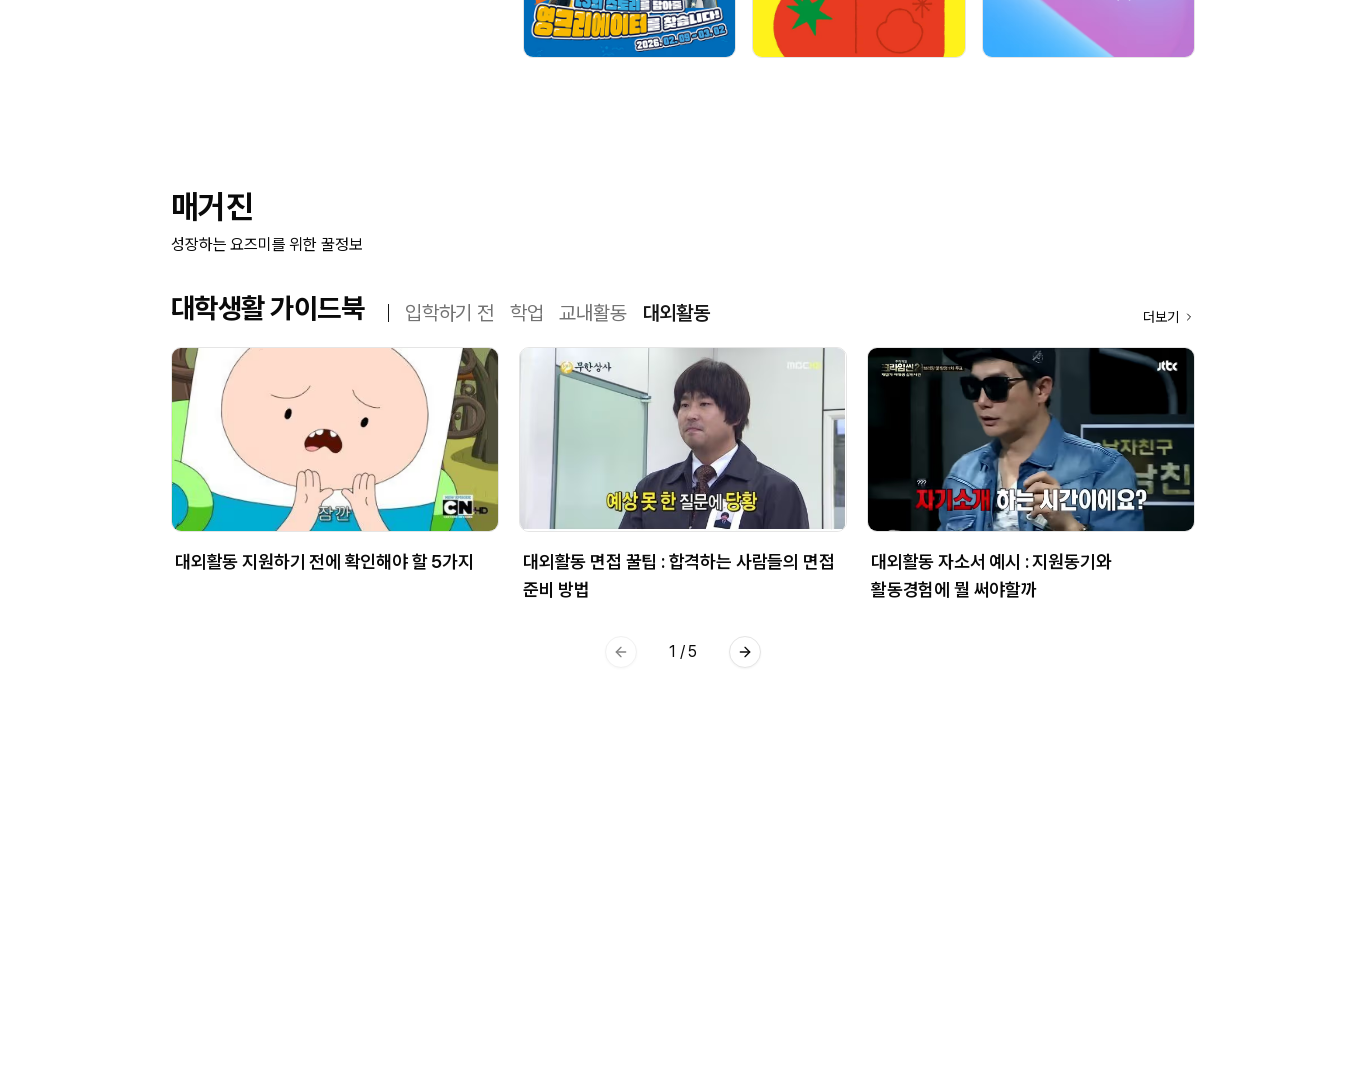

Retrieved page scroll height: 3900px
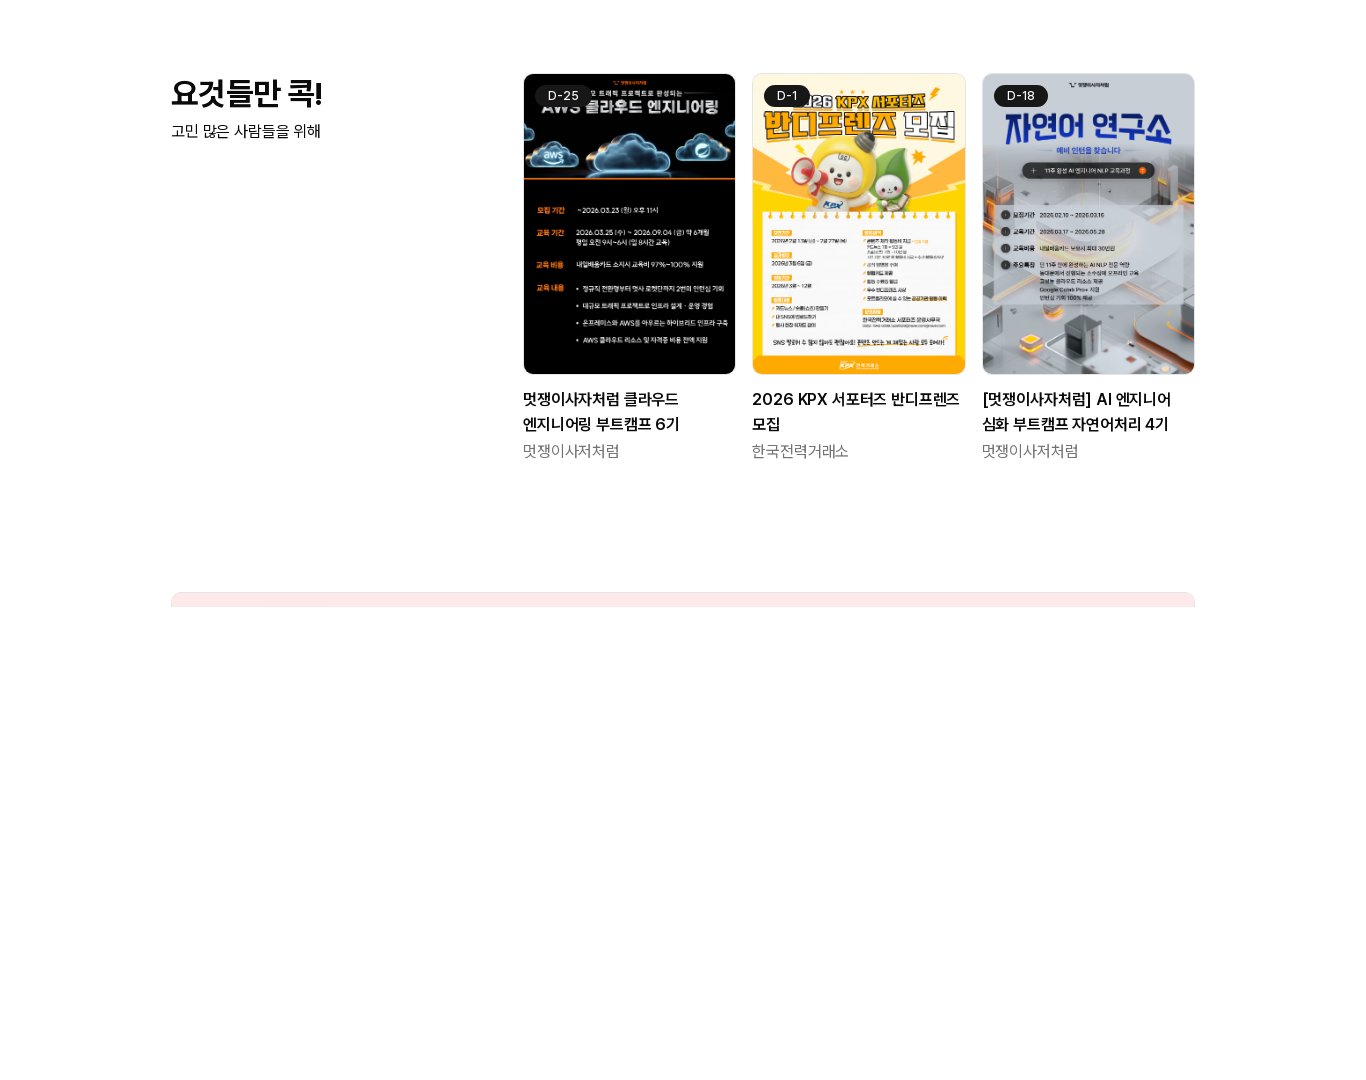

Scrolled to section 0 at 1366px width
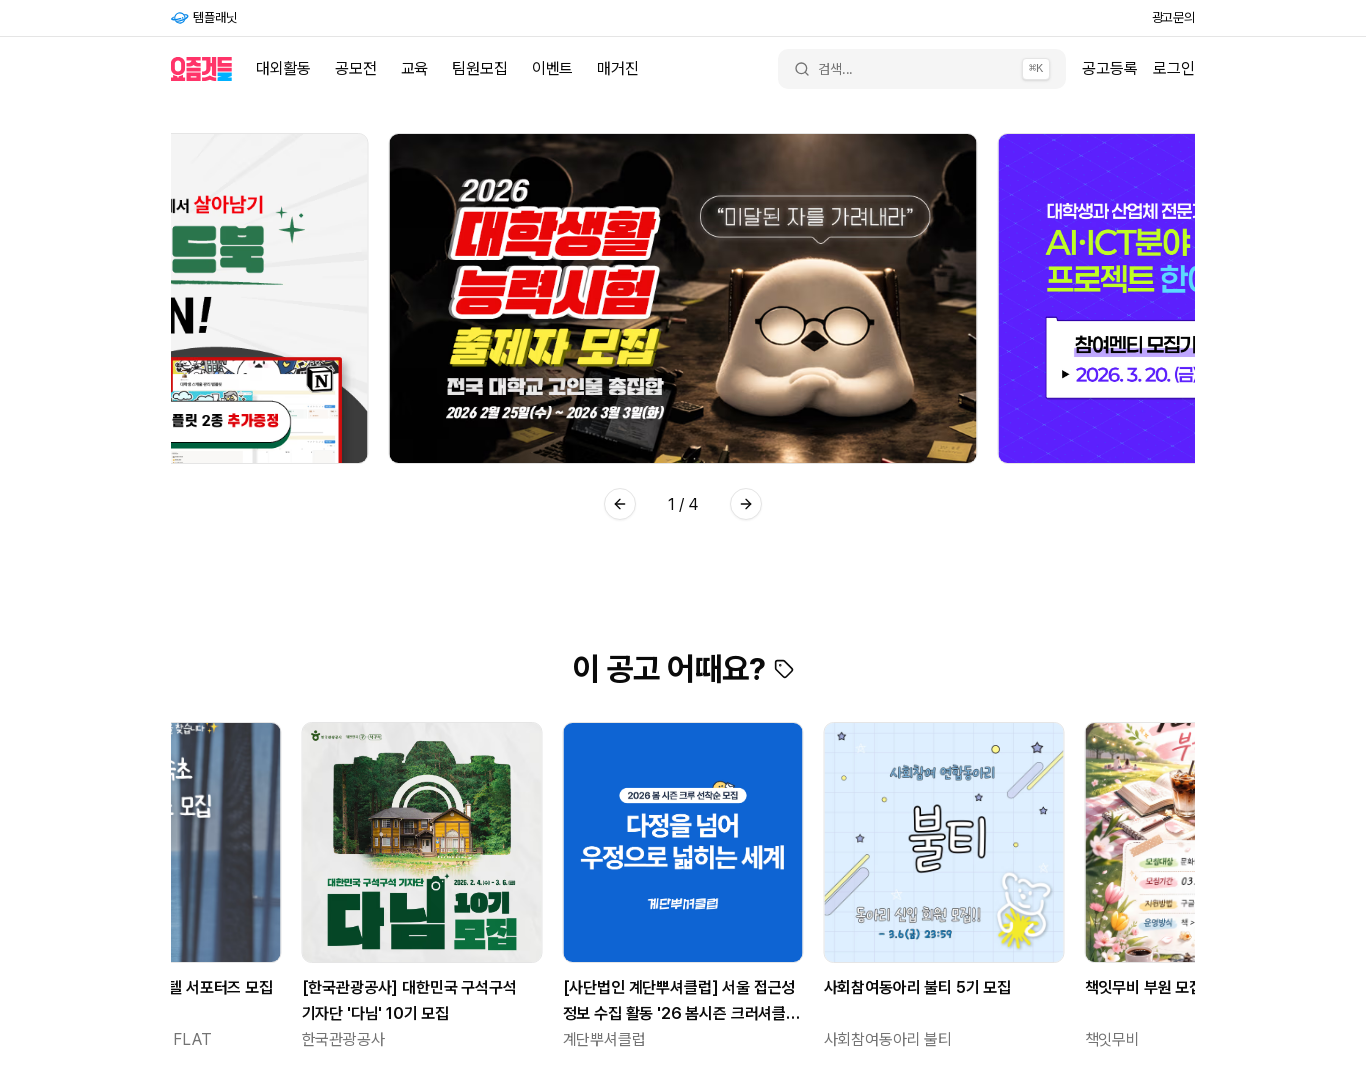

Waited 2 seconds for section 0 content to load at 1366px width
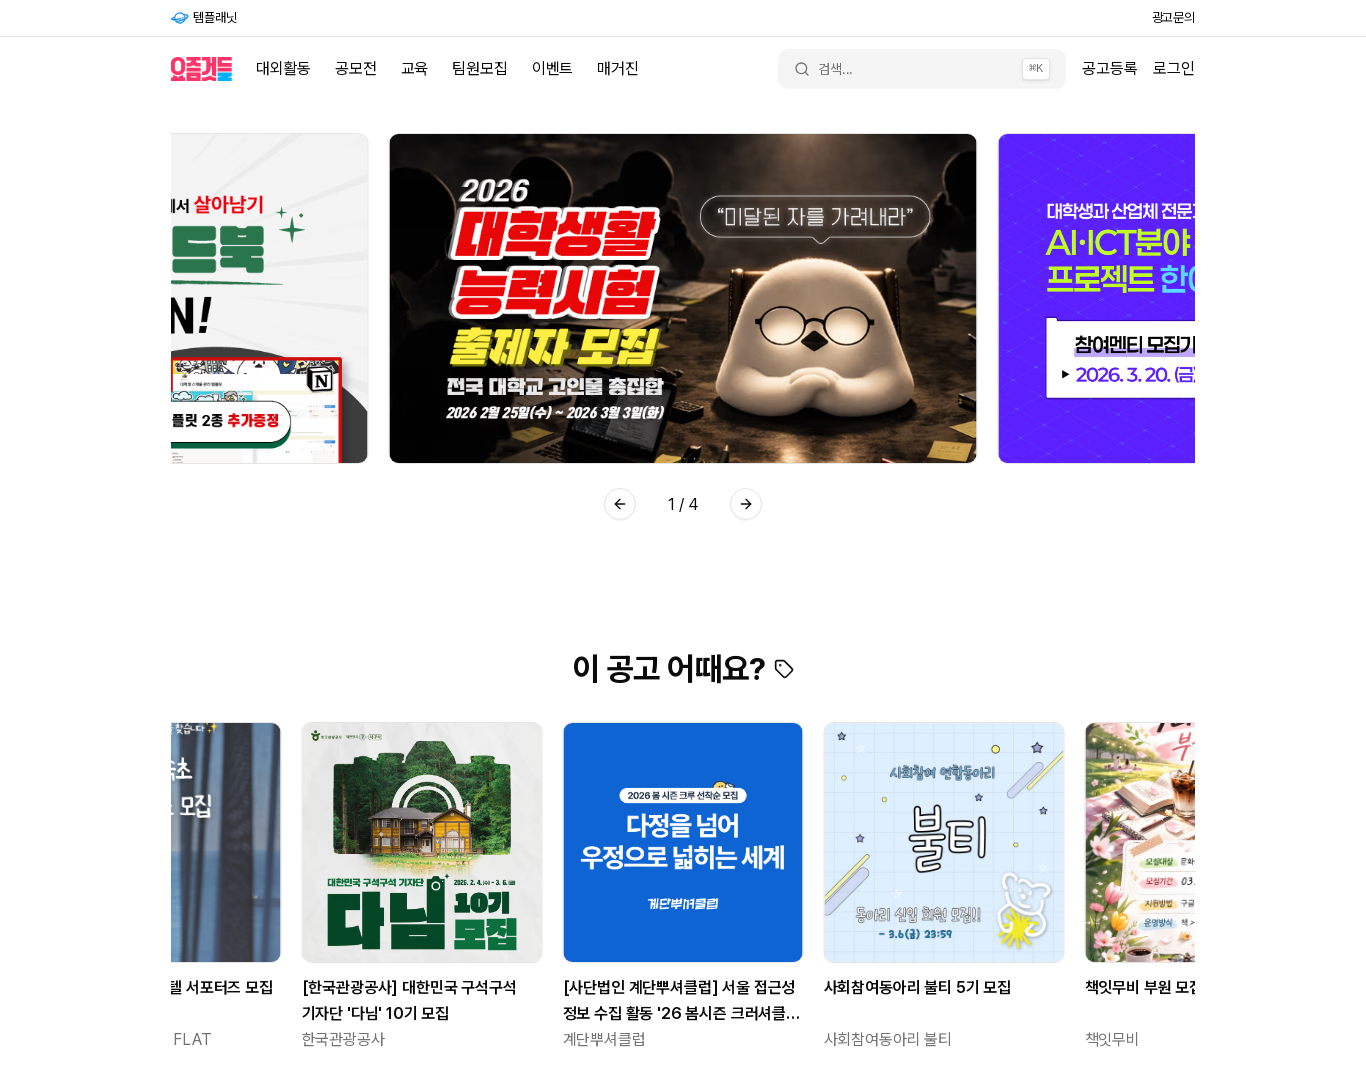

Scrolled to section 1 at 1366px width
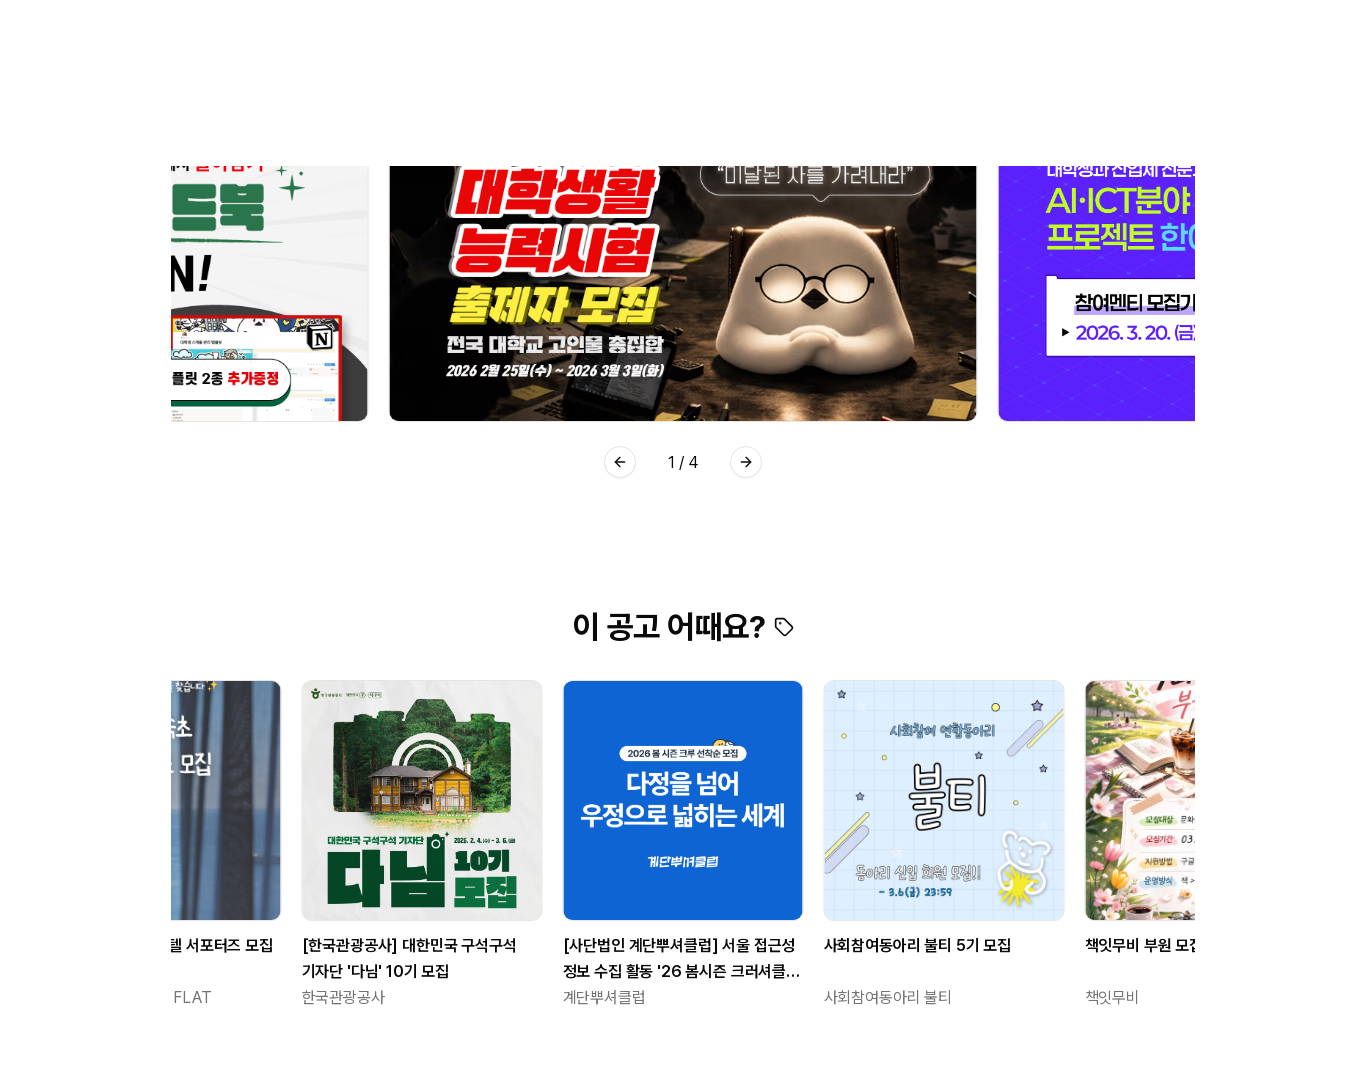

Waited 2 seconds for section 1 content to load at 1366px width
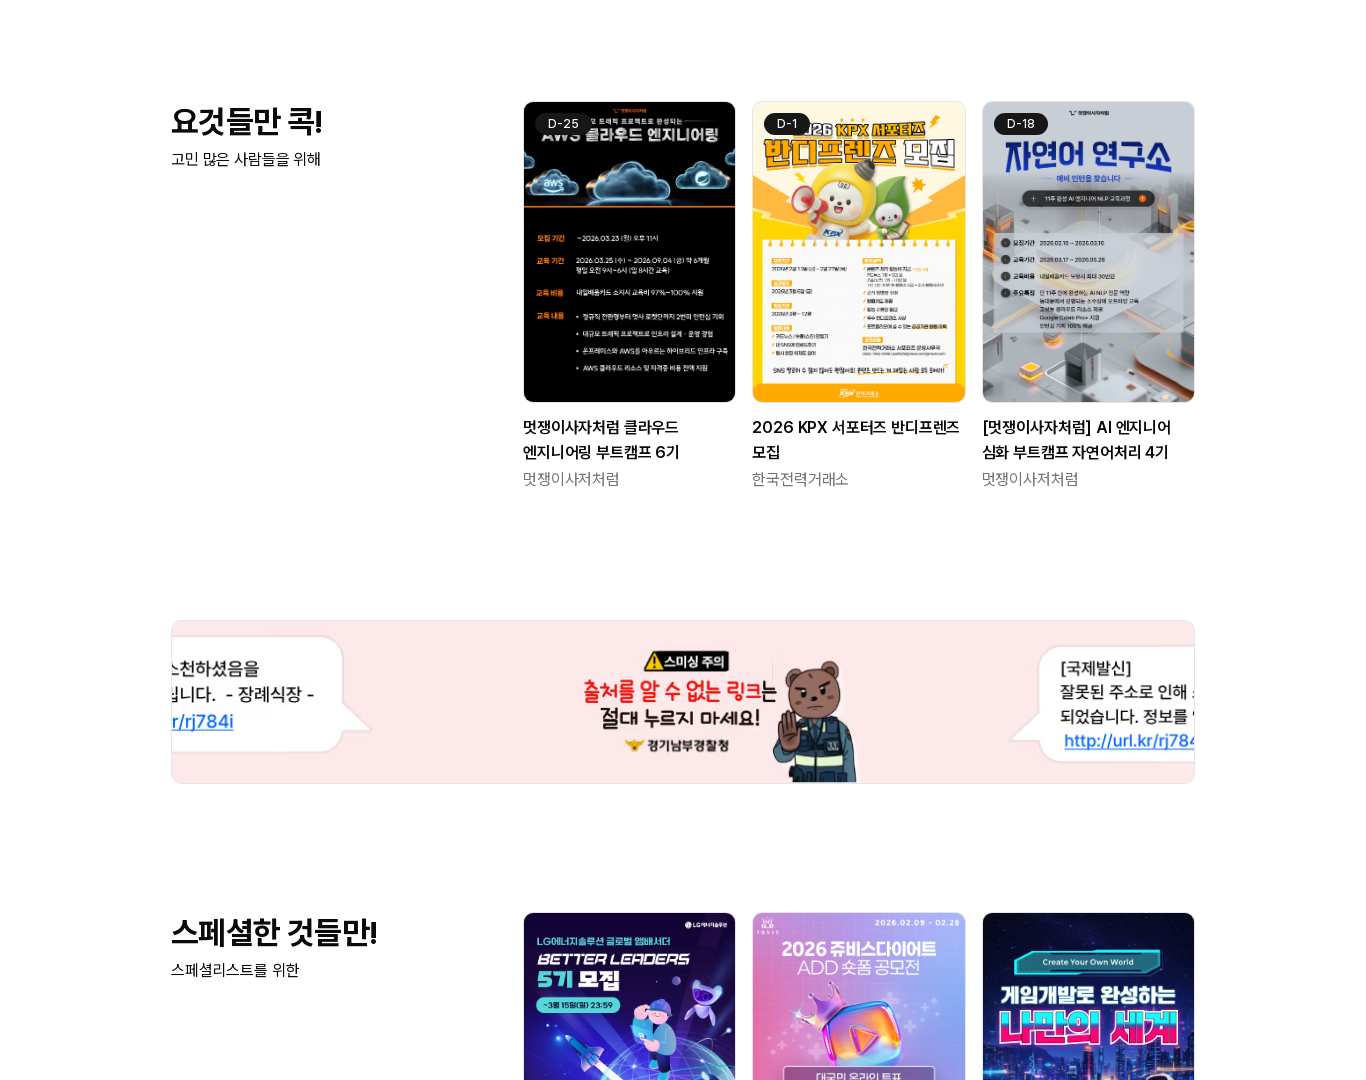

Scrolled to section 2 at 1366px width
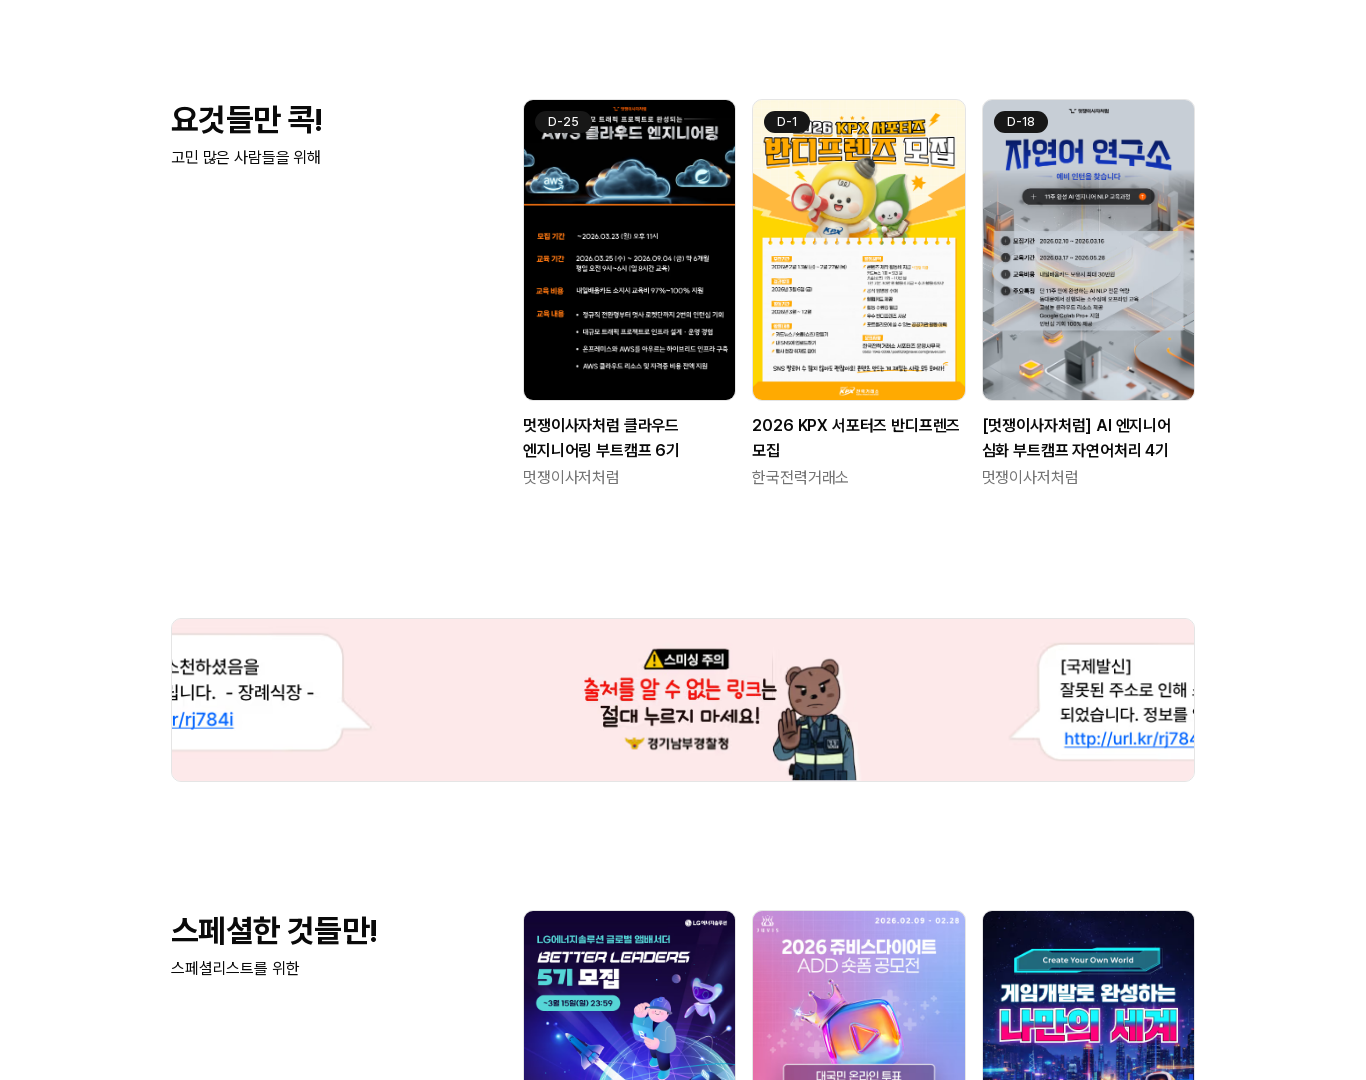

Waited 2 seconds for section 2 content to load at 1366px width
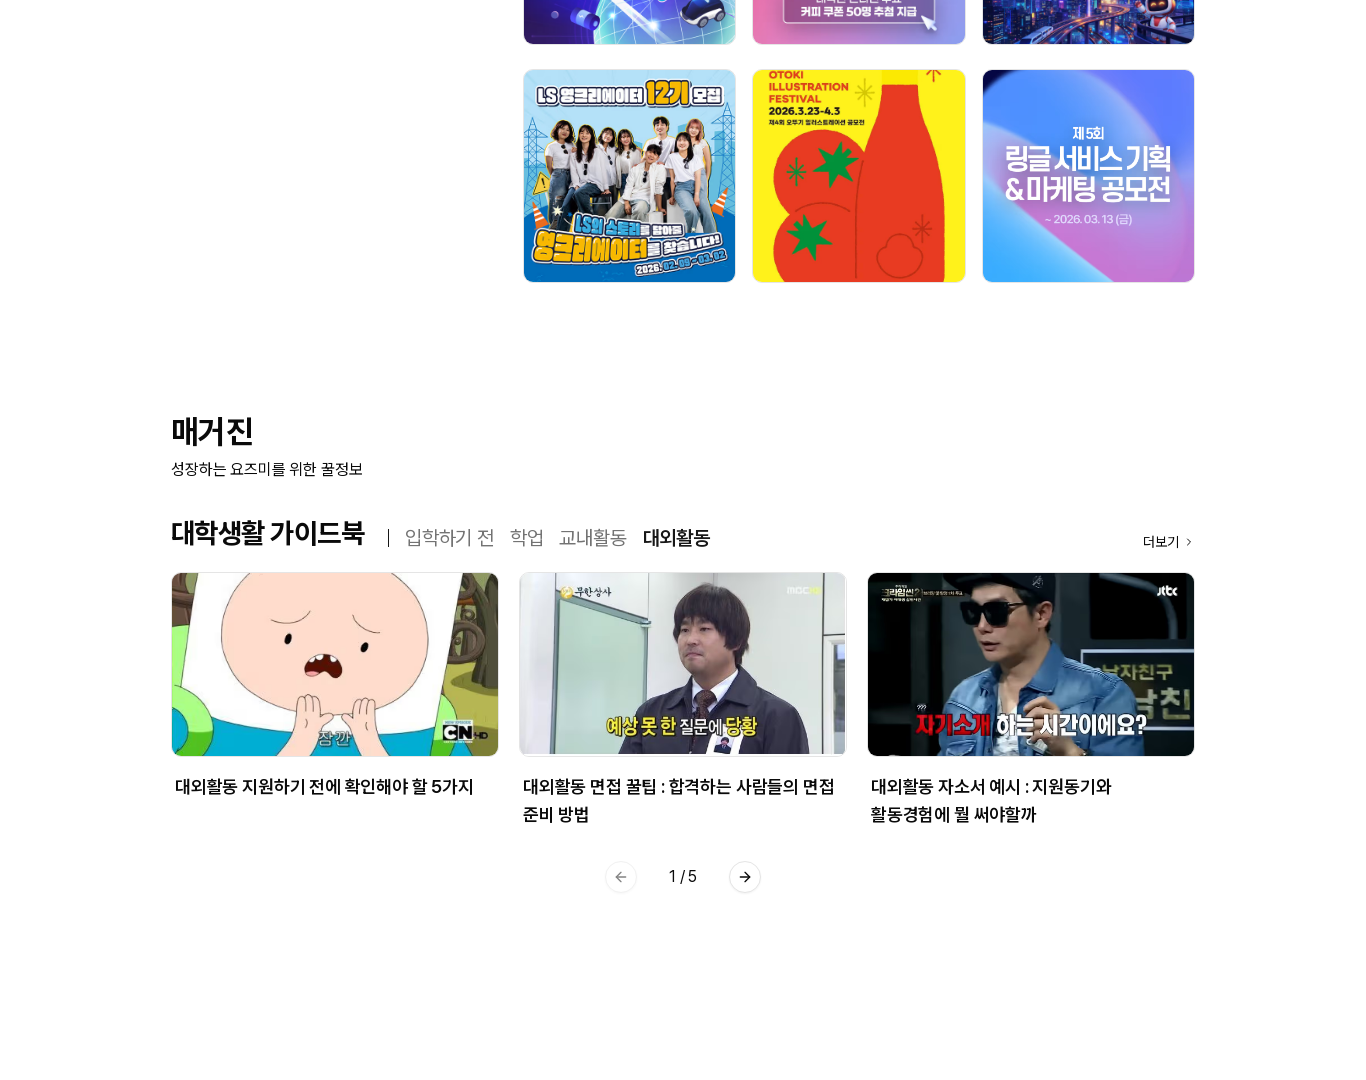

Scrolled to section 3 at 1366px width
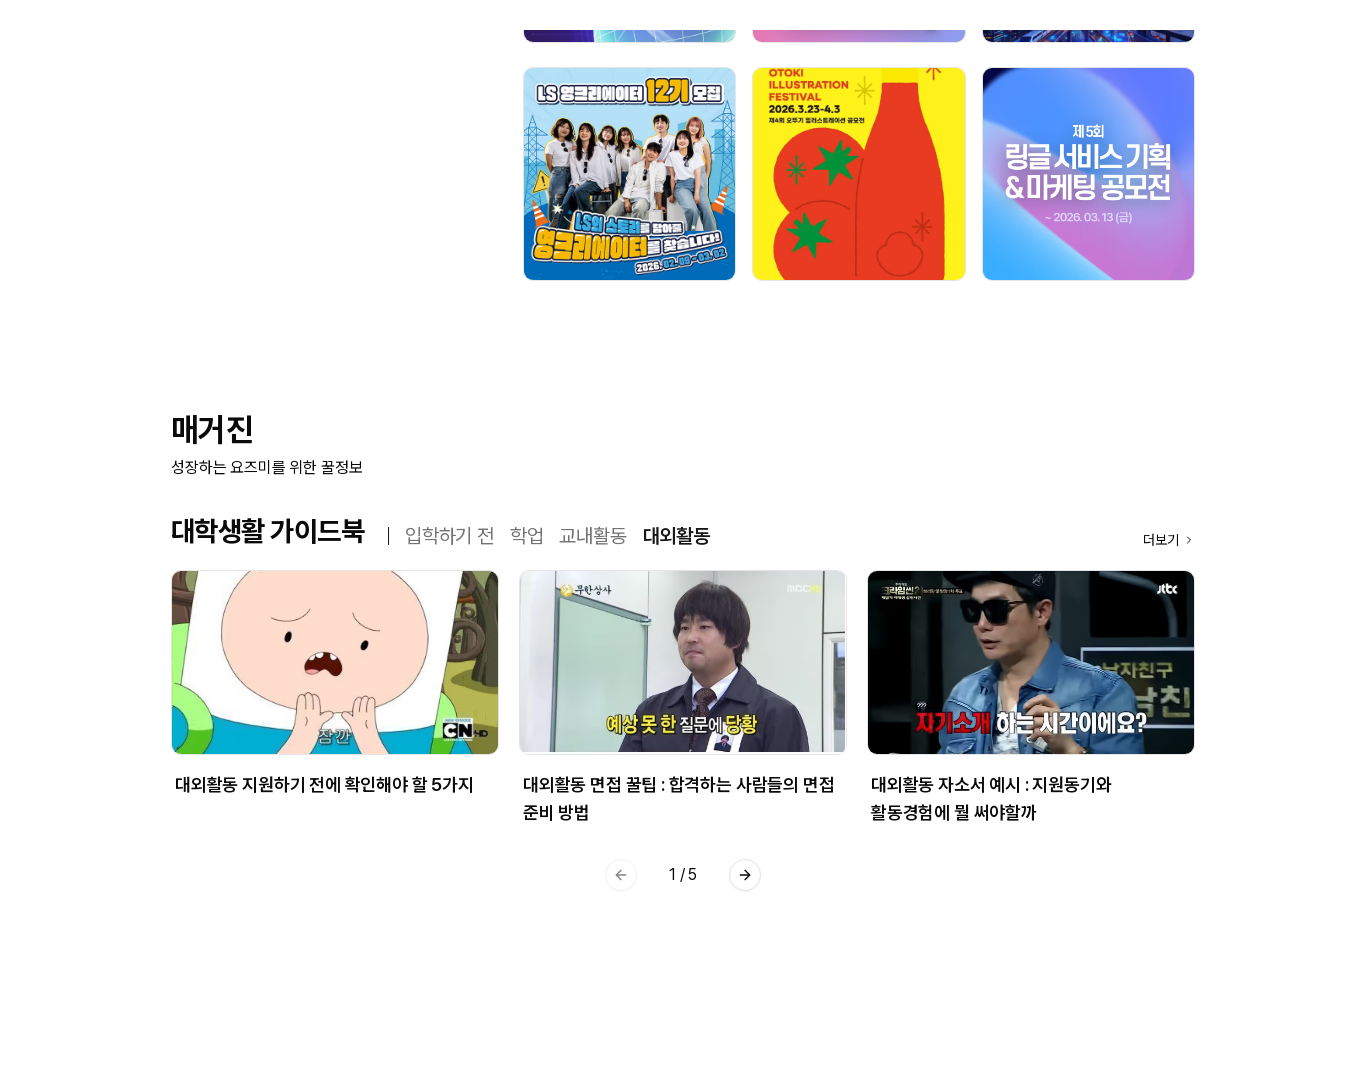

Waited 2 seconds for section 3 content to load at 1366px width
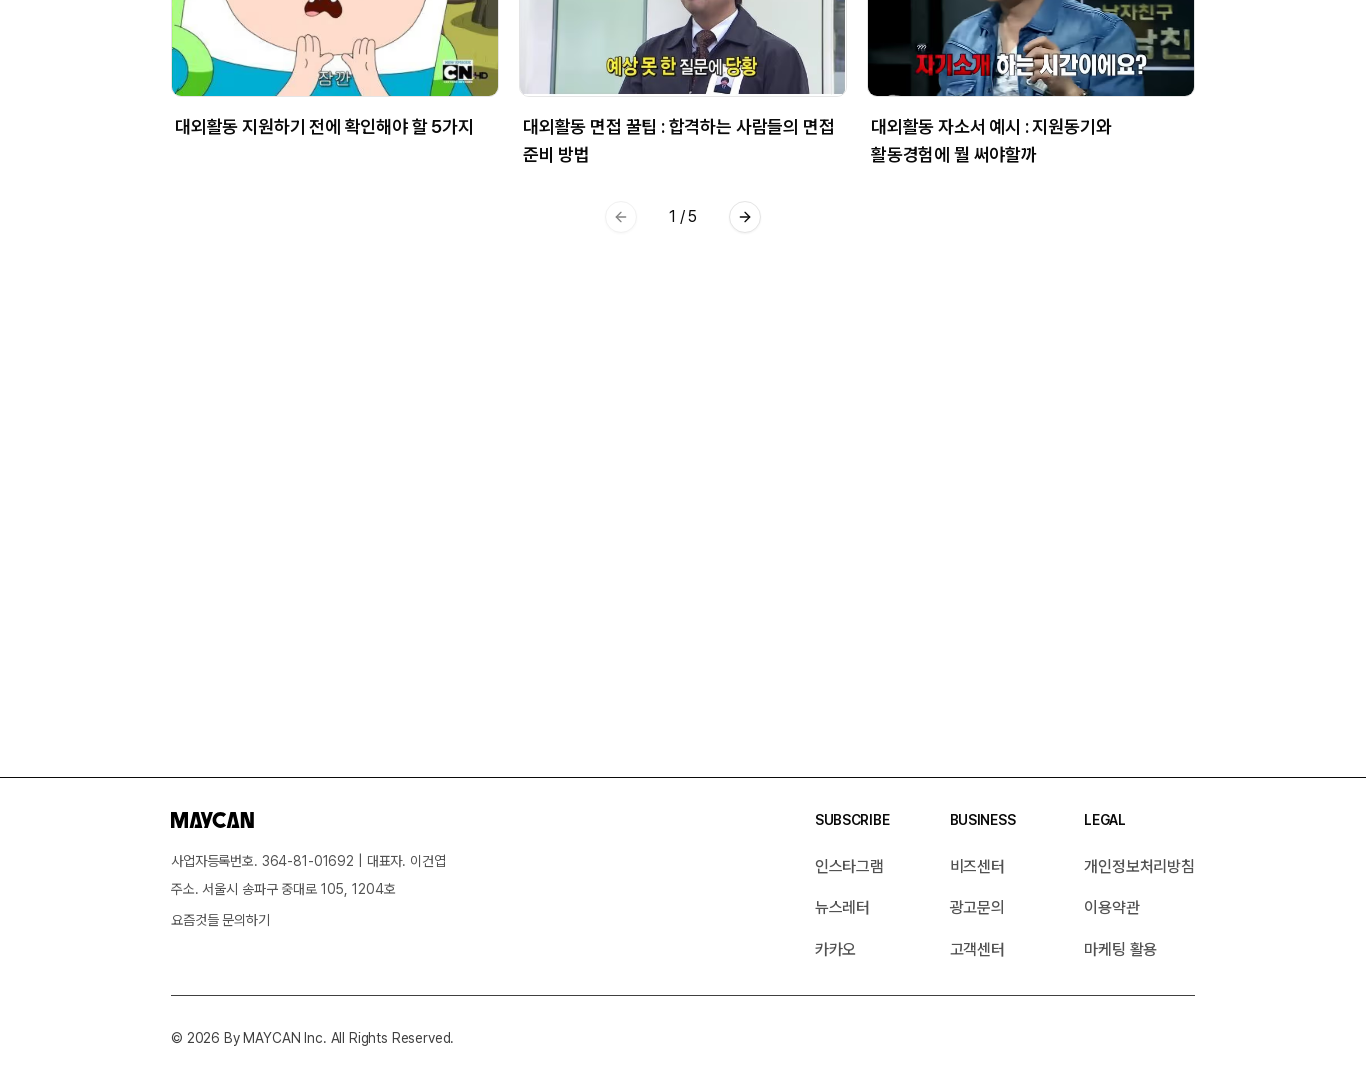

Set viewport size to 1920x1080
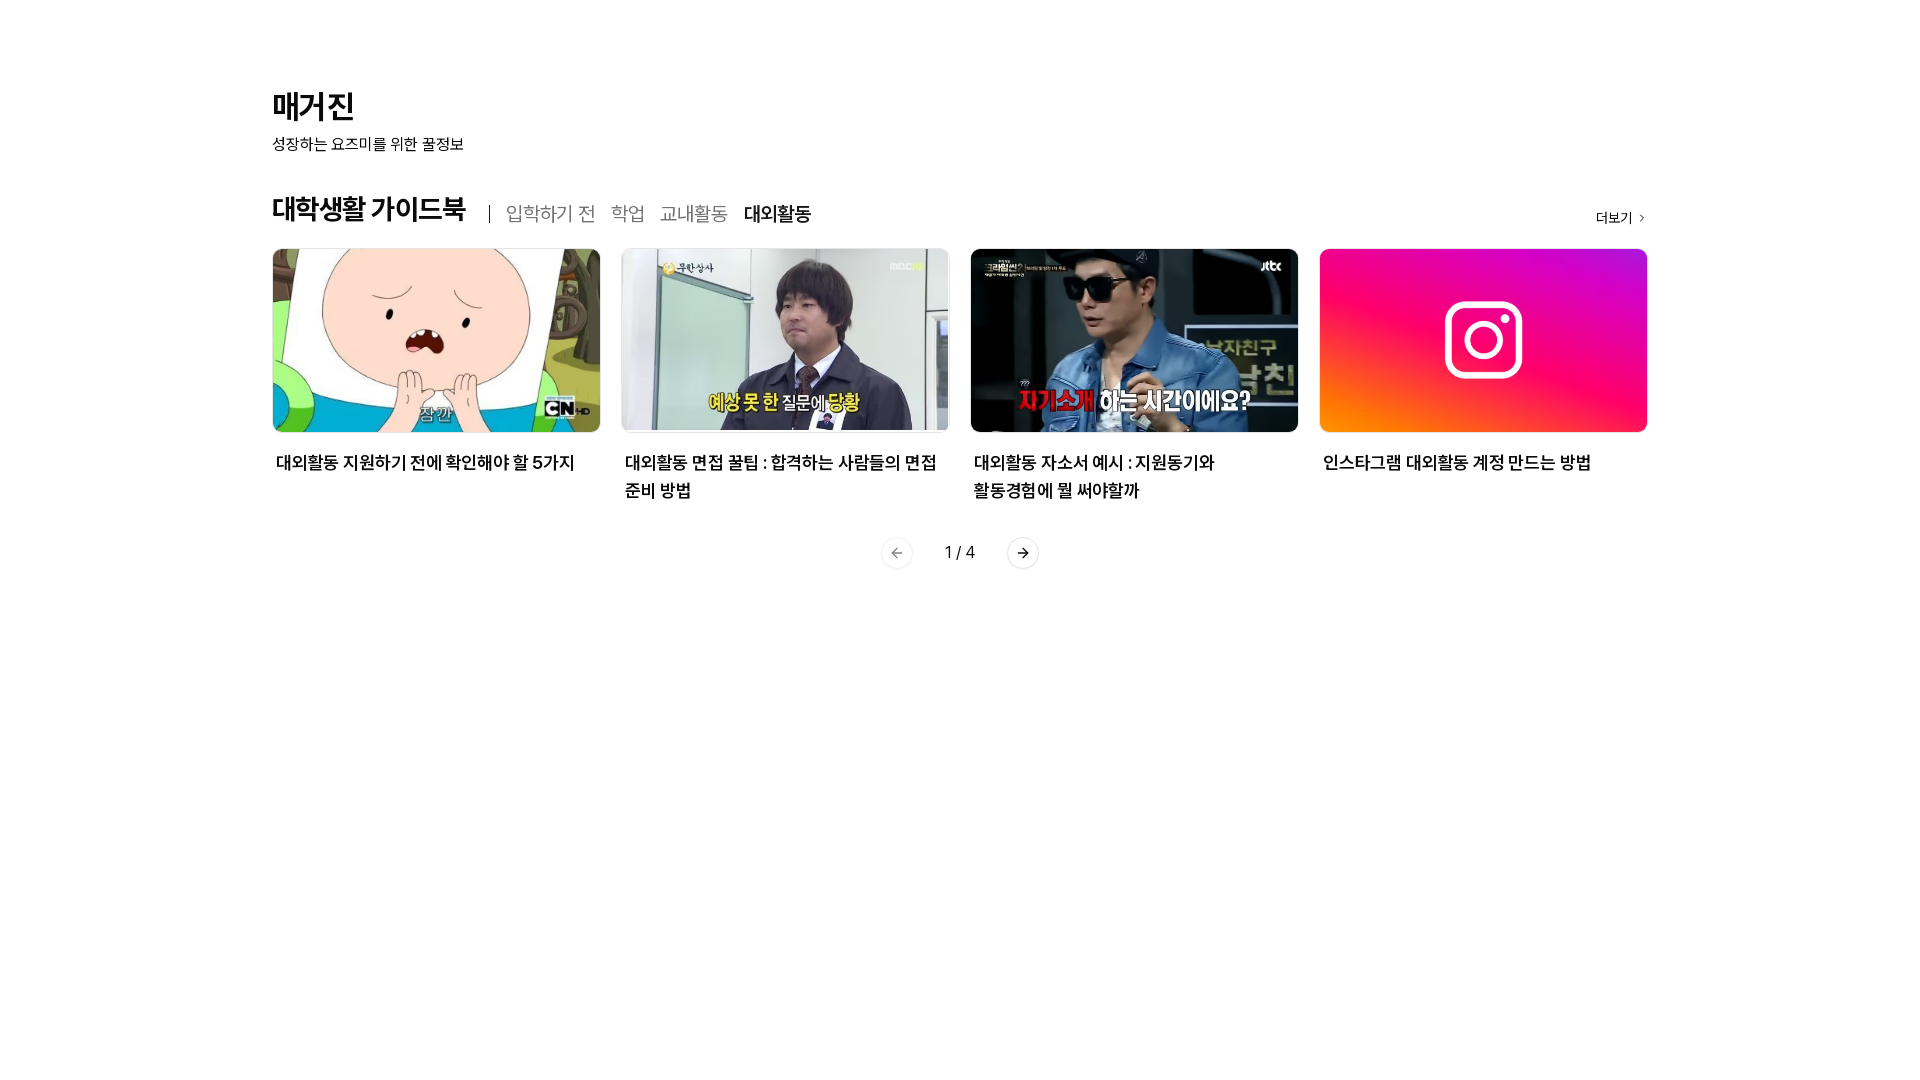

Scrolled to top of page
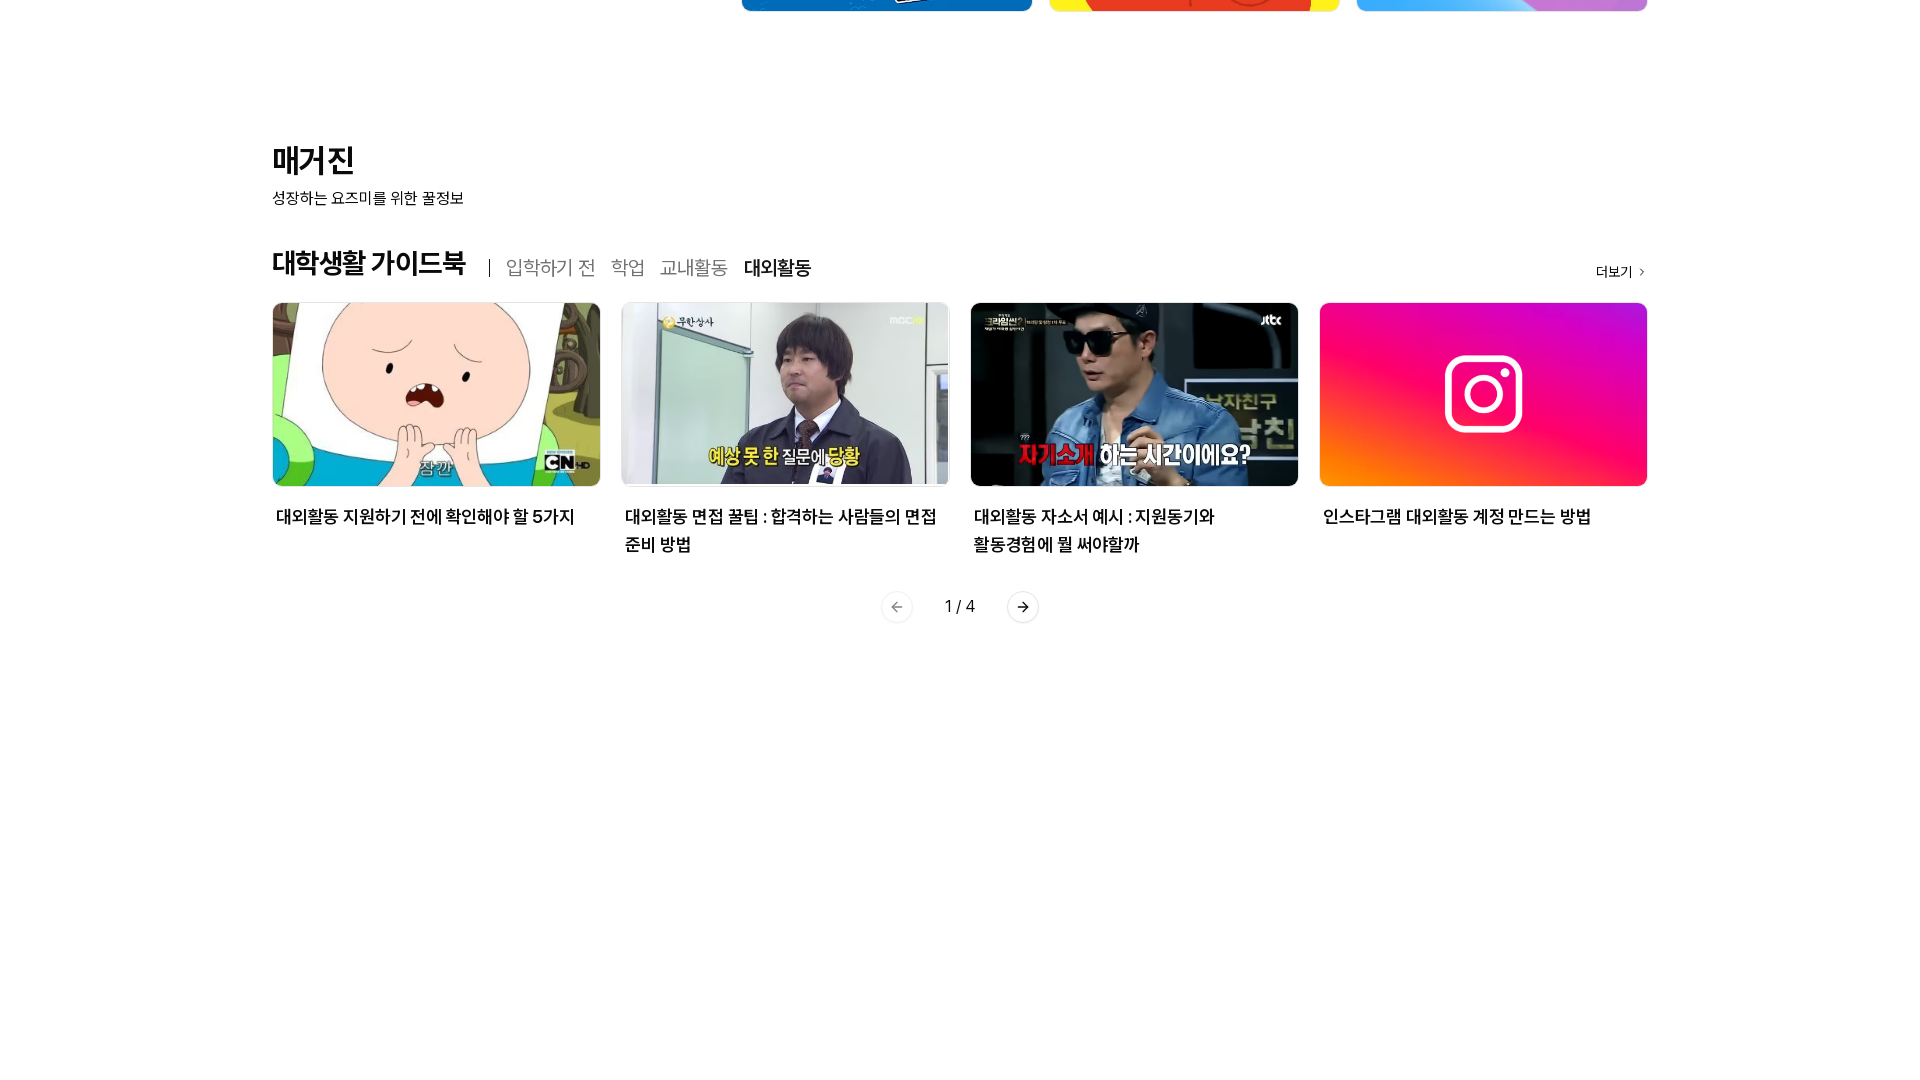

Retrieved page scroll height: 4236px
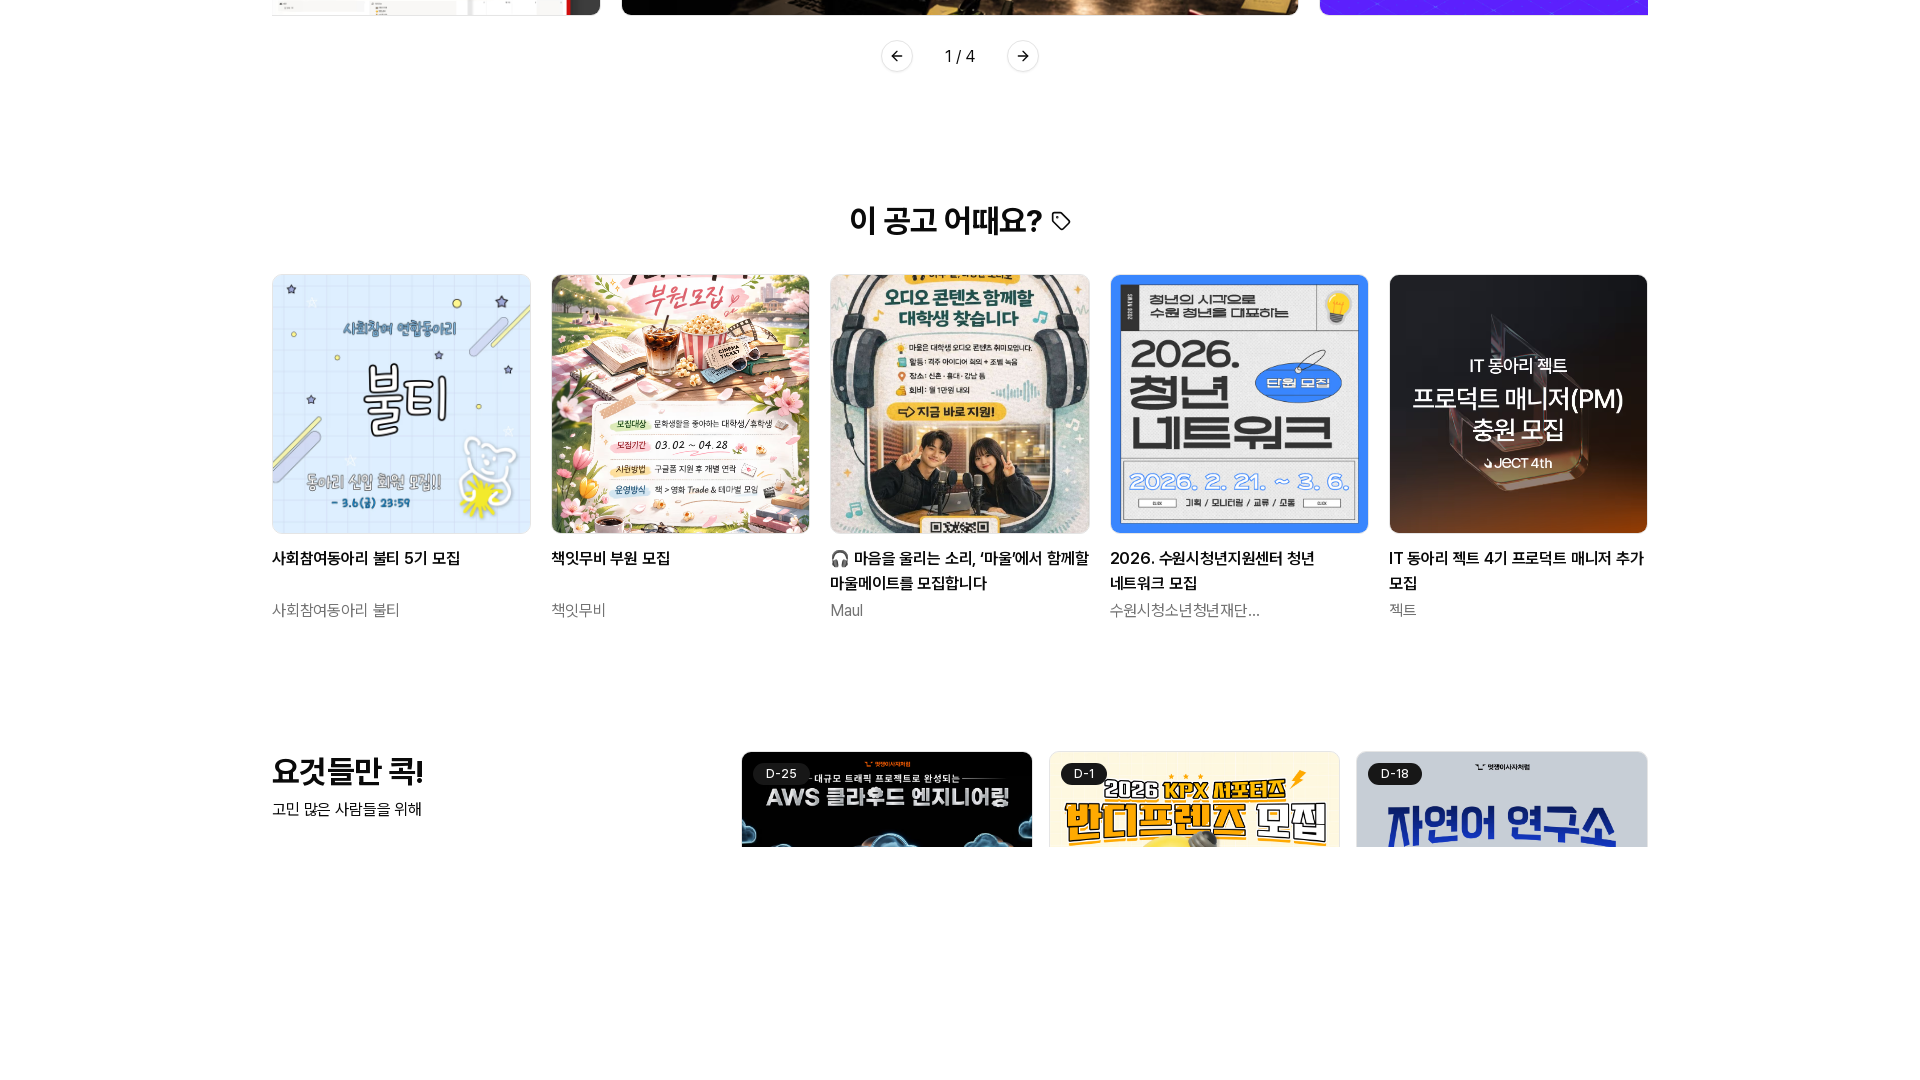

Scrolled to section 0 at 1920px width
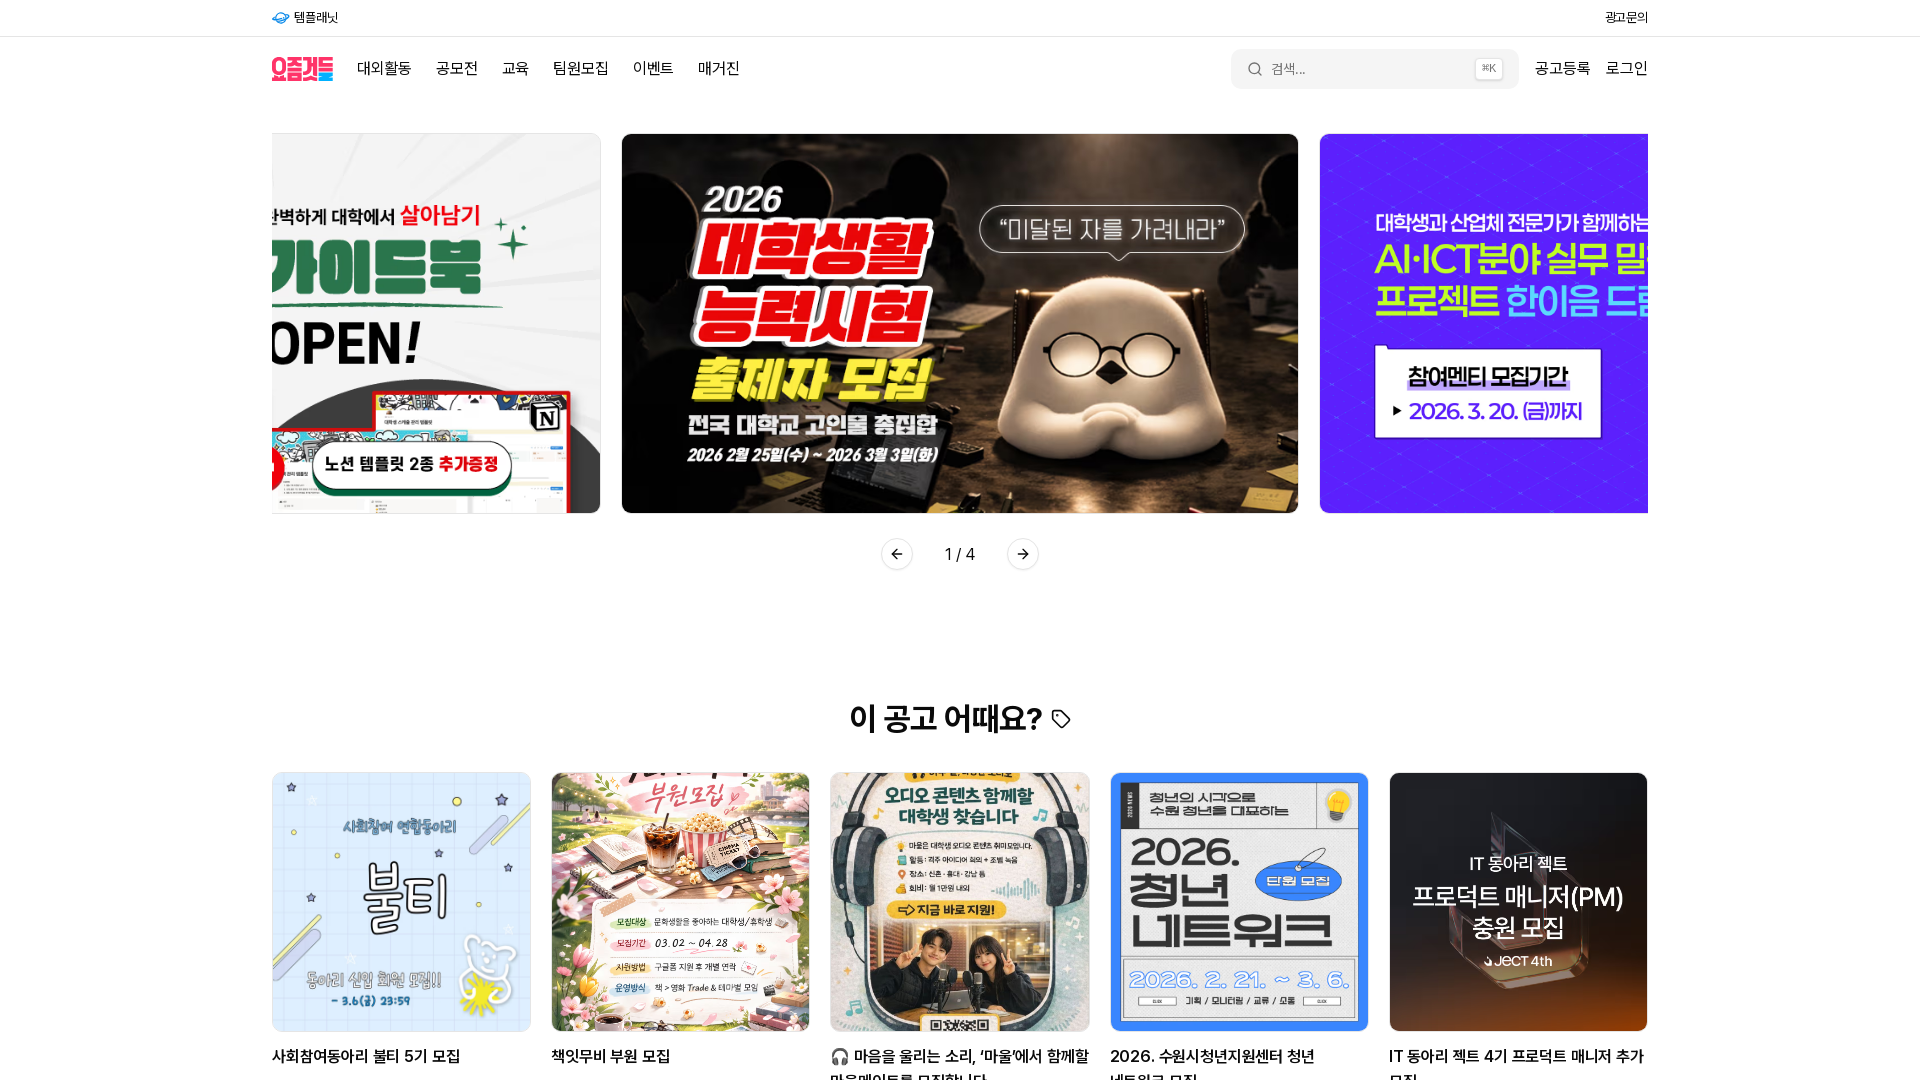

Waited 2 seconds for section 0 content to load at 1920px width
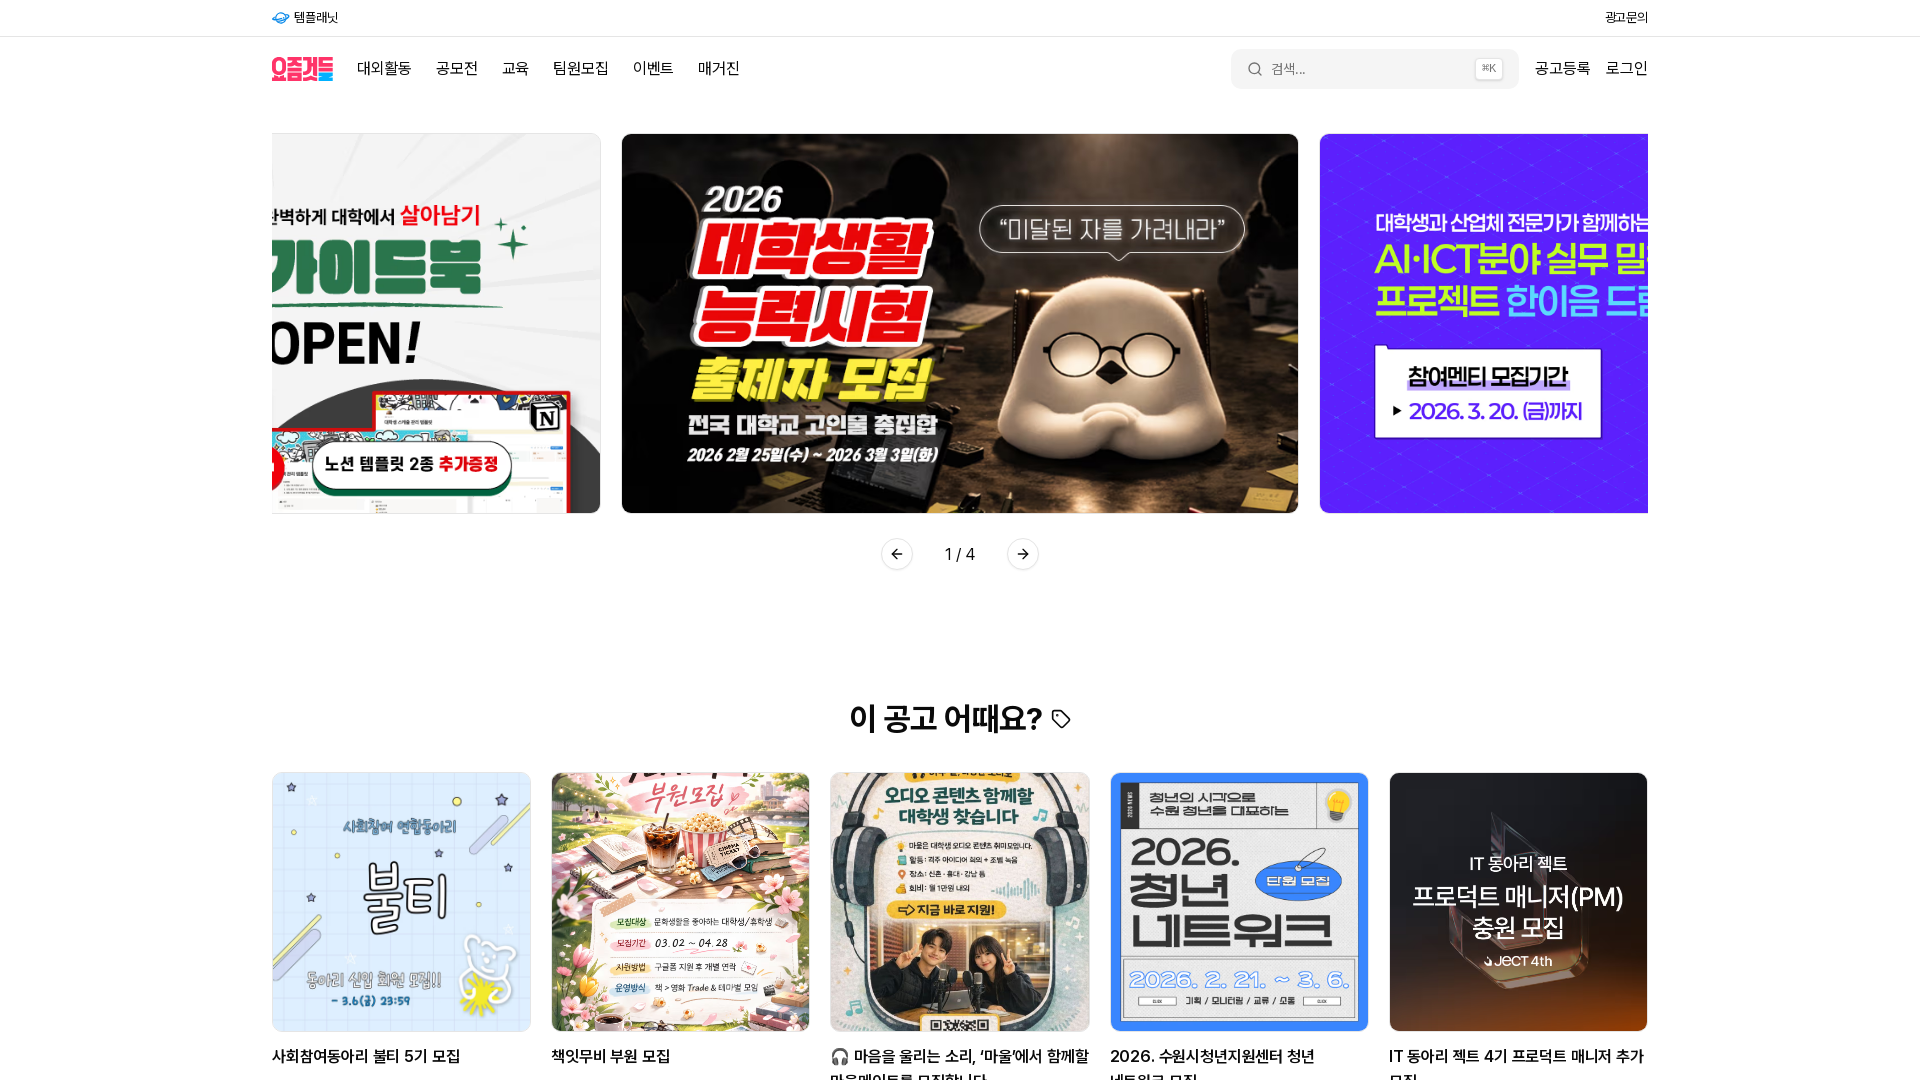

Scrolled to section 1 at 1920px width
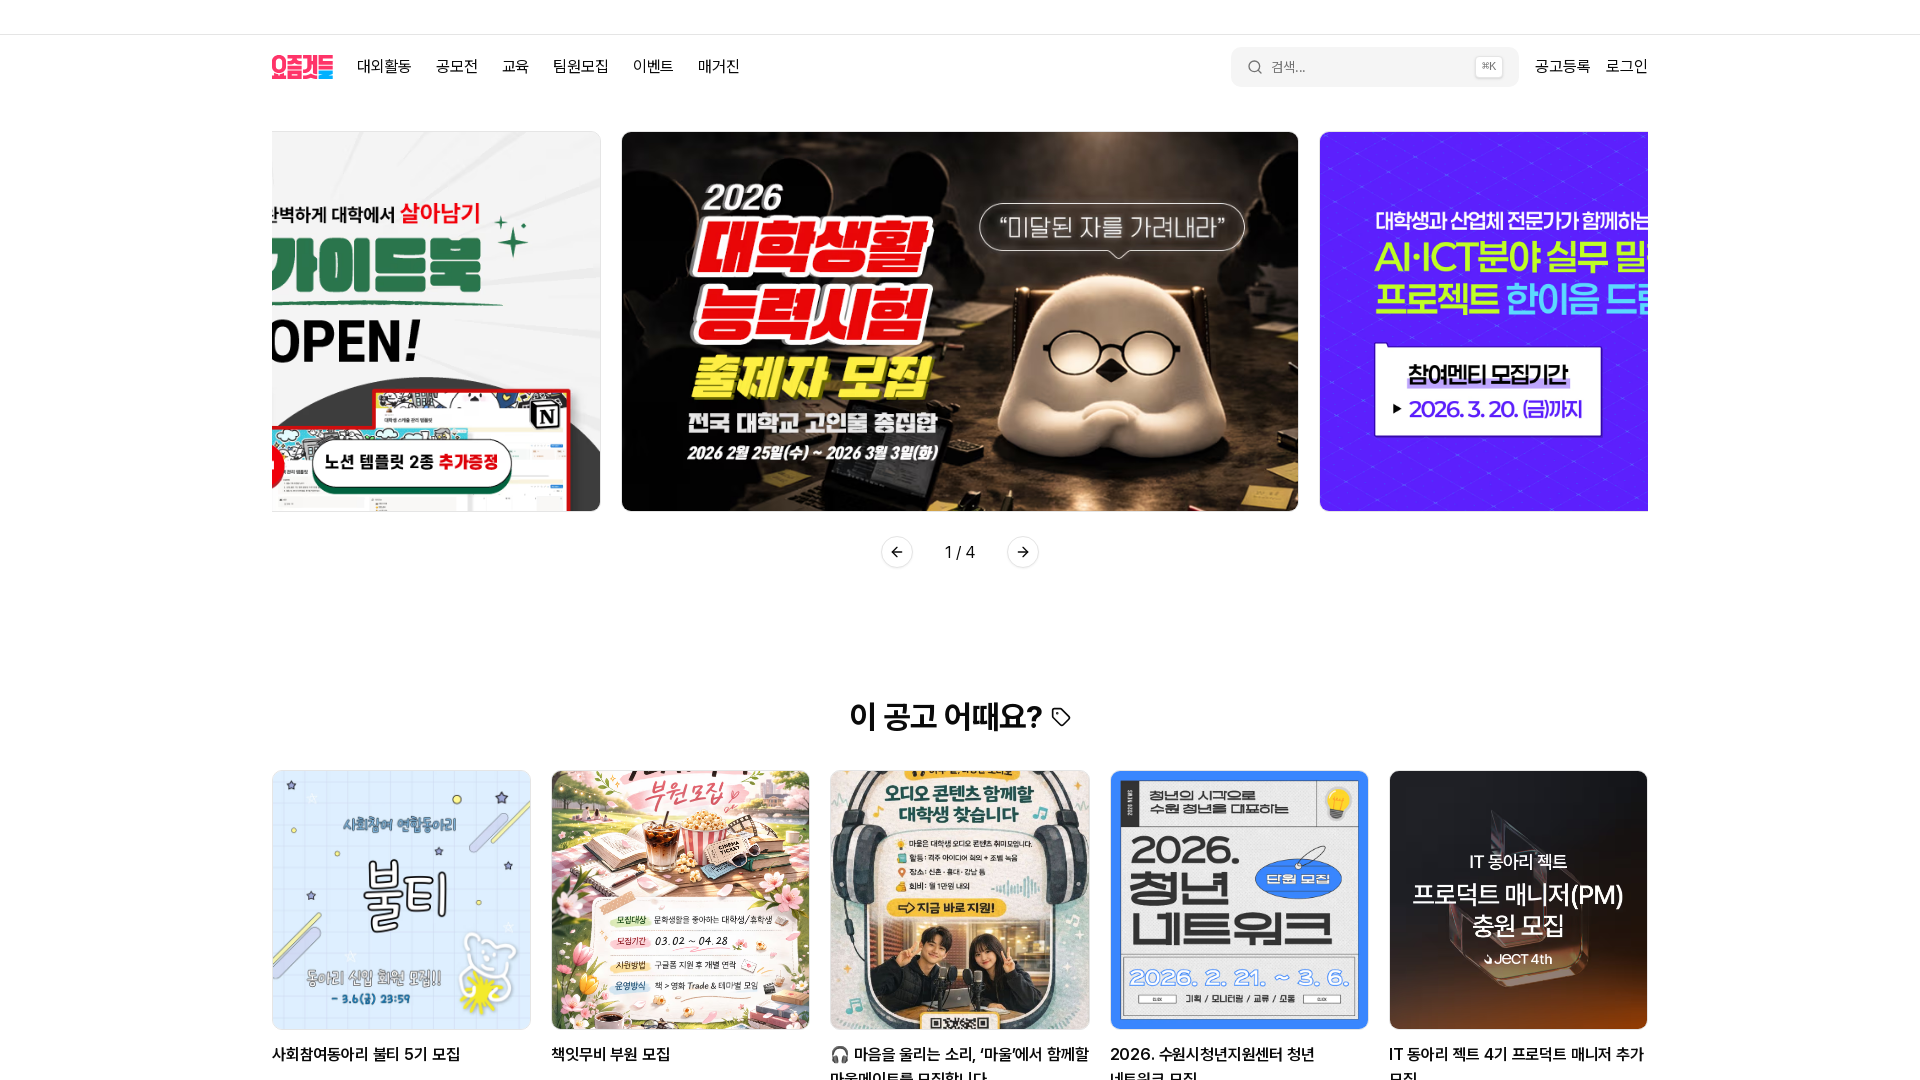

Waited 2 seconds for section 1 content to load at 1920px width
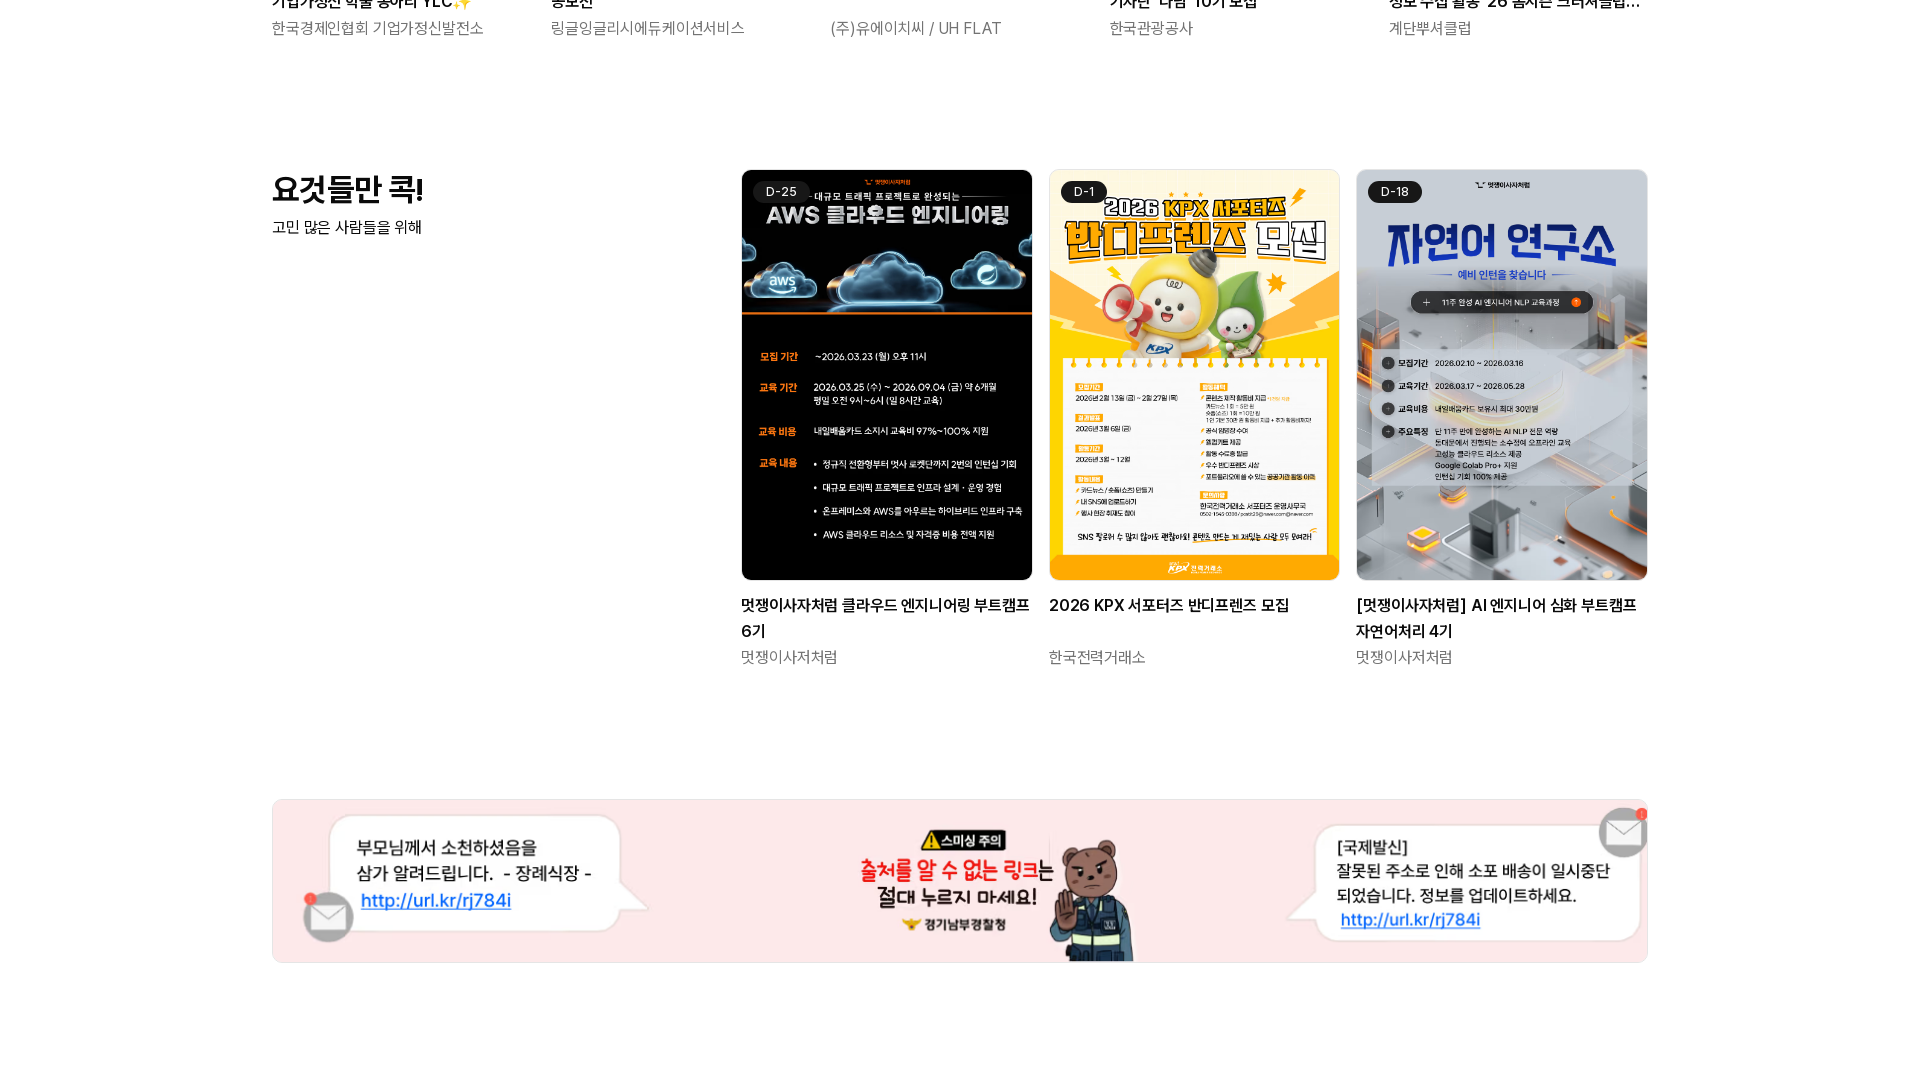

Scrolled to section 2 at 1920px width
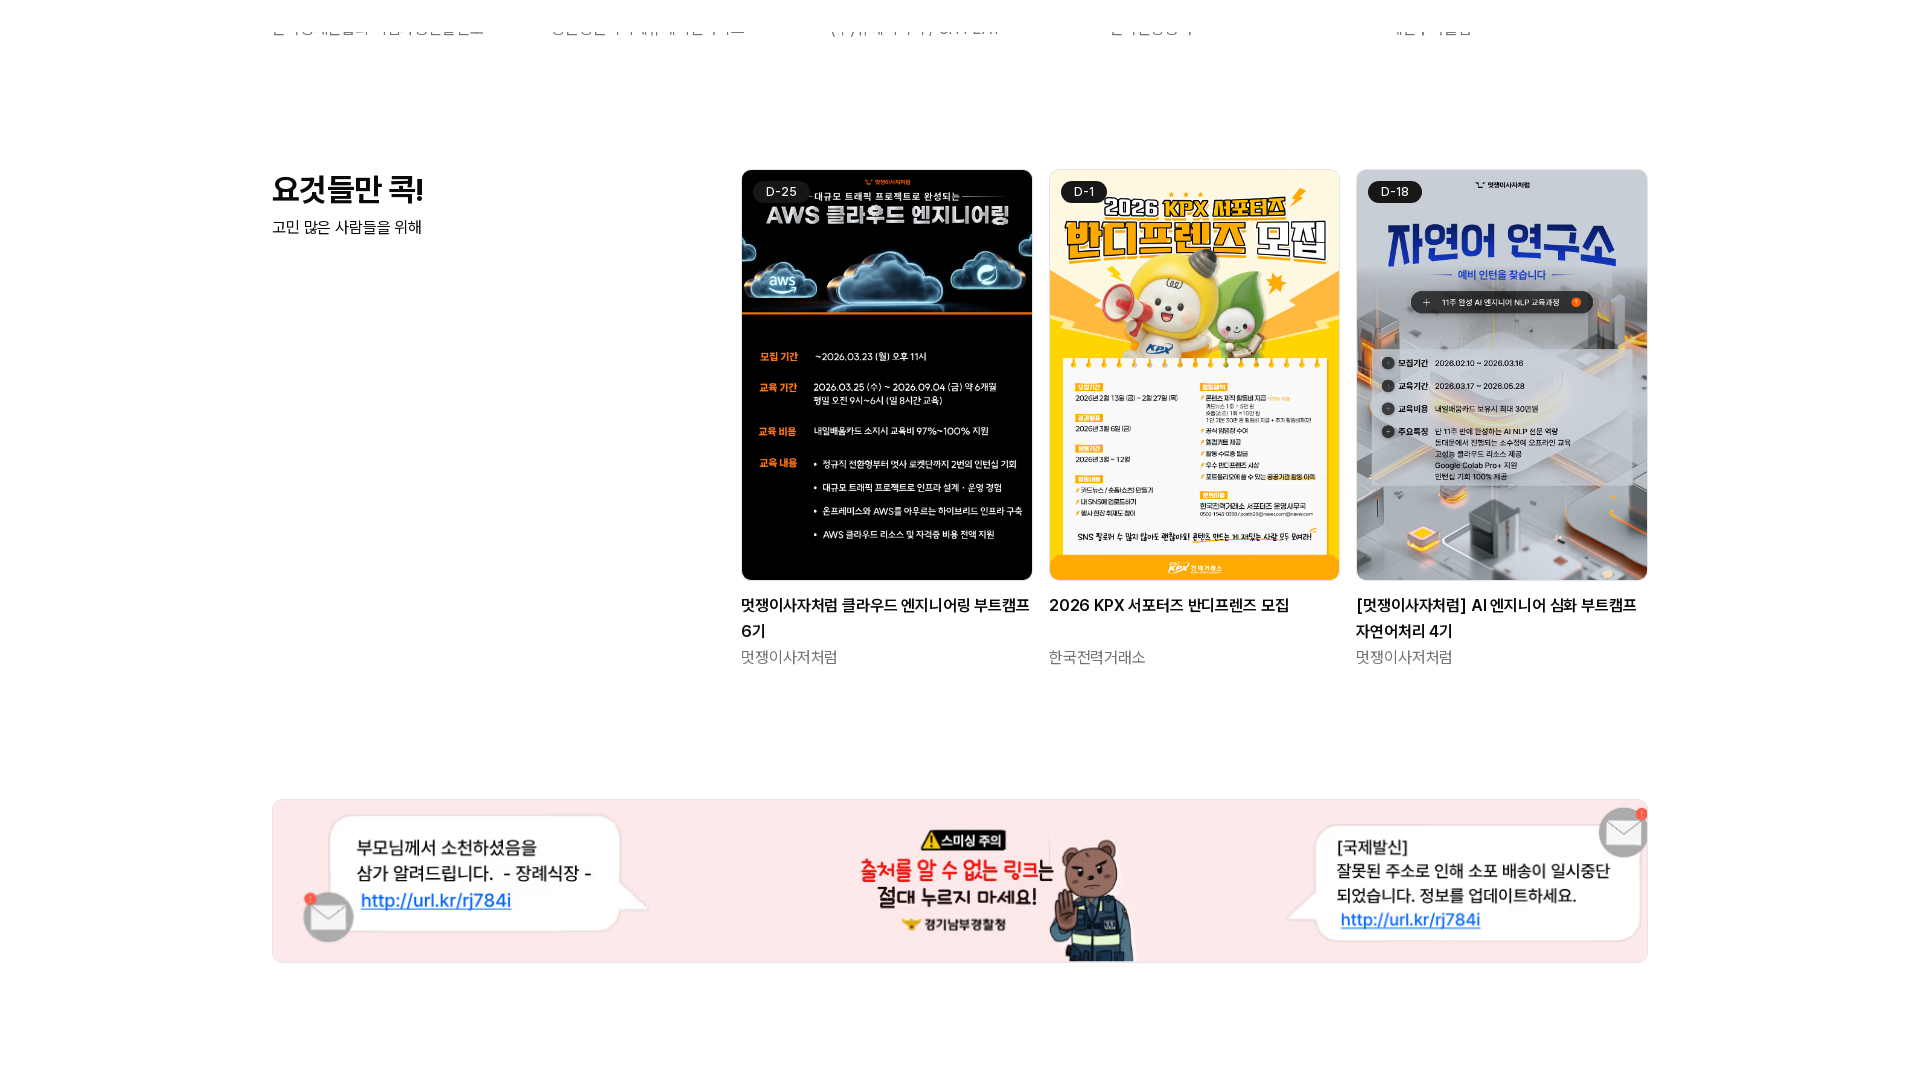

Waited 2 seconds for section 2 content to load at 1920px width
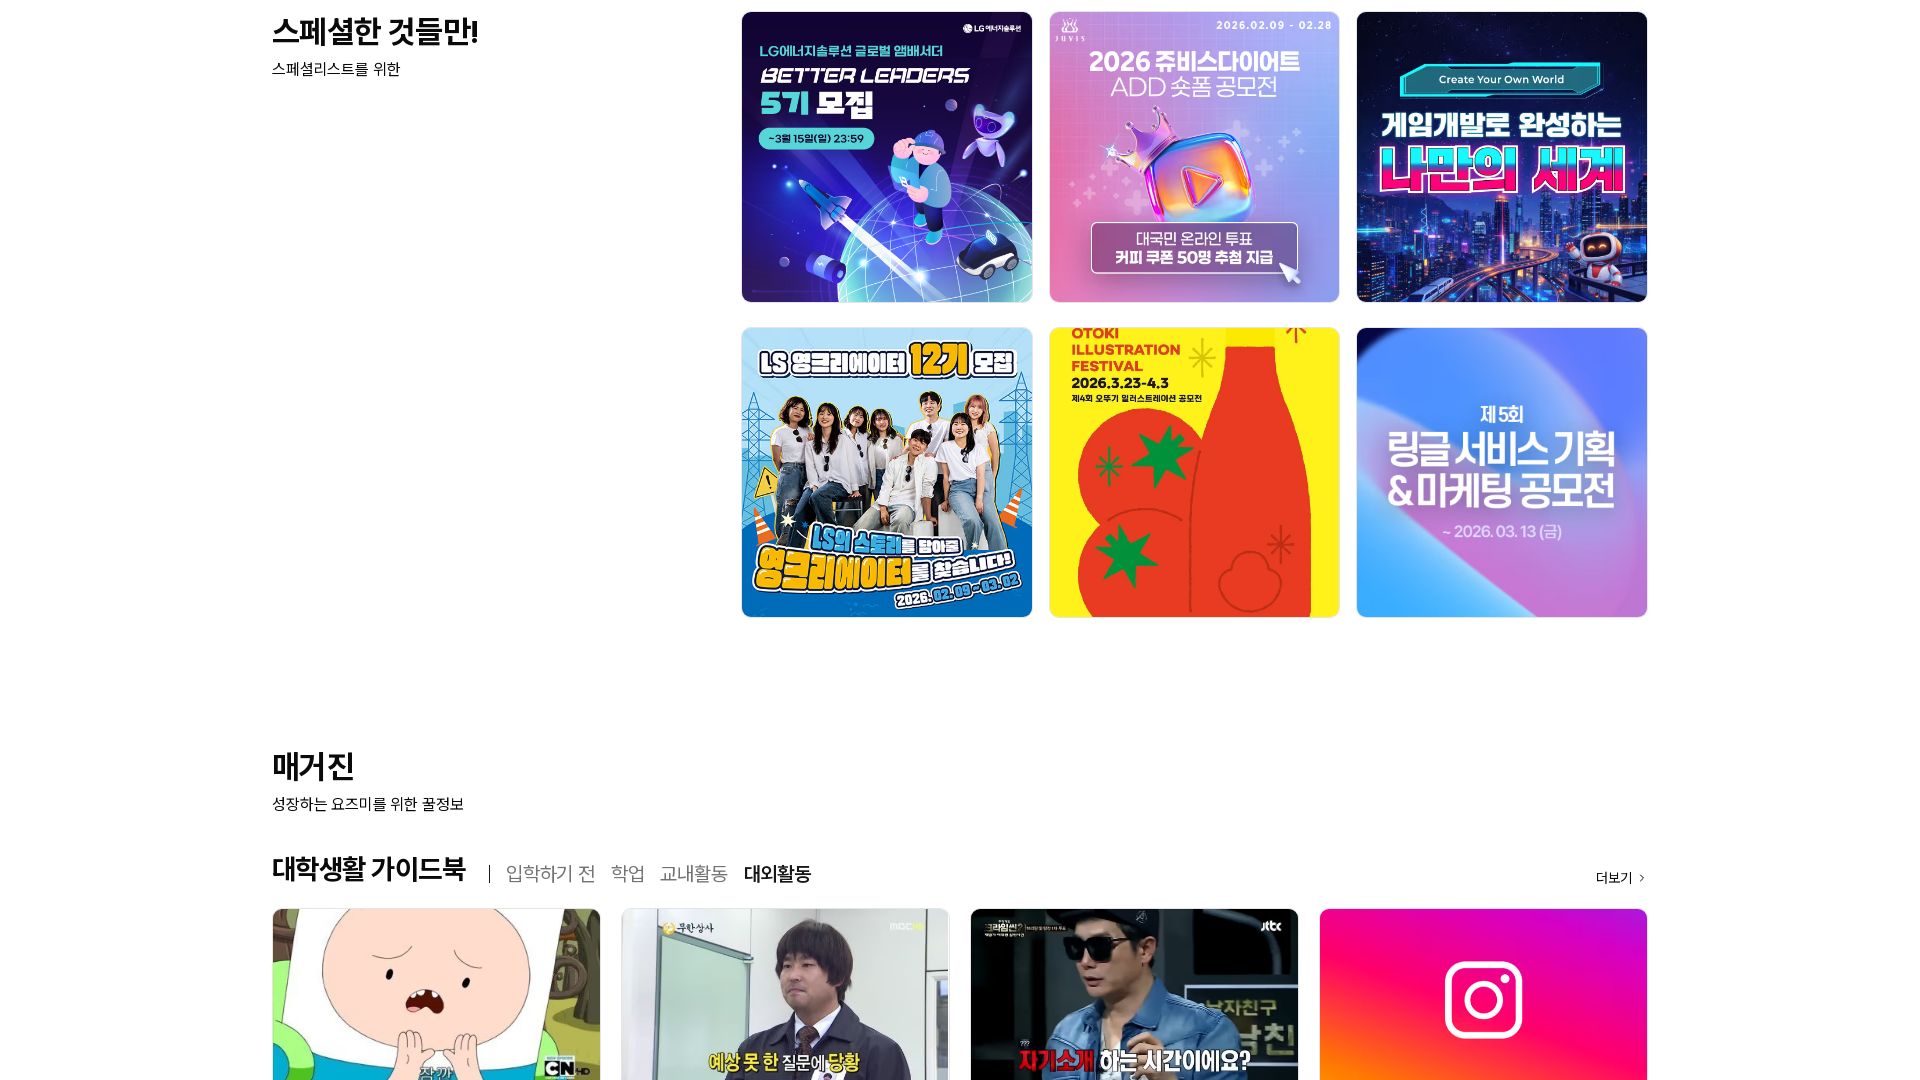

Scrolled to section 3 at 1920px width
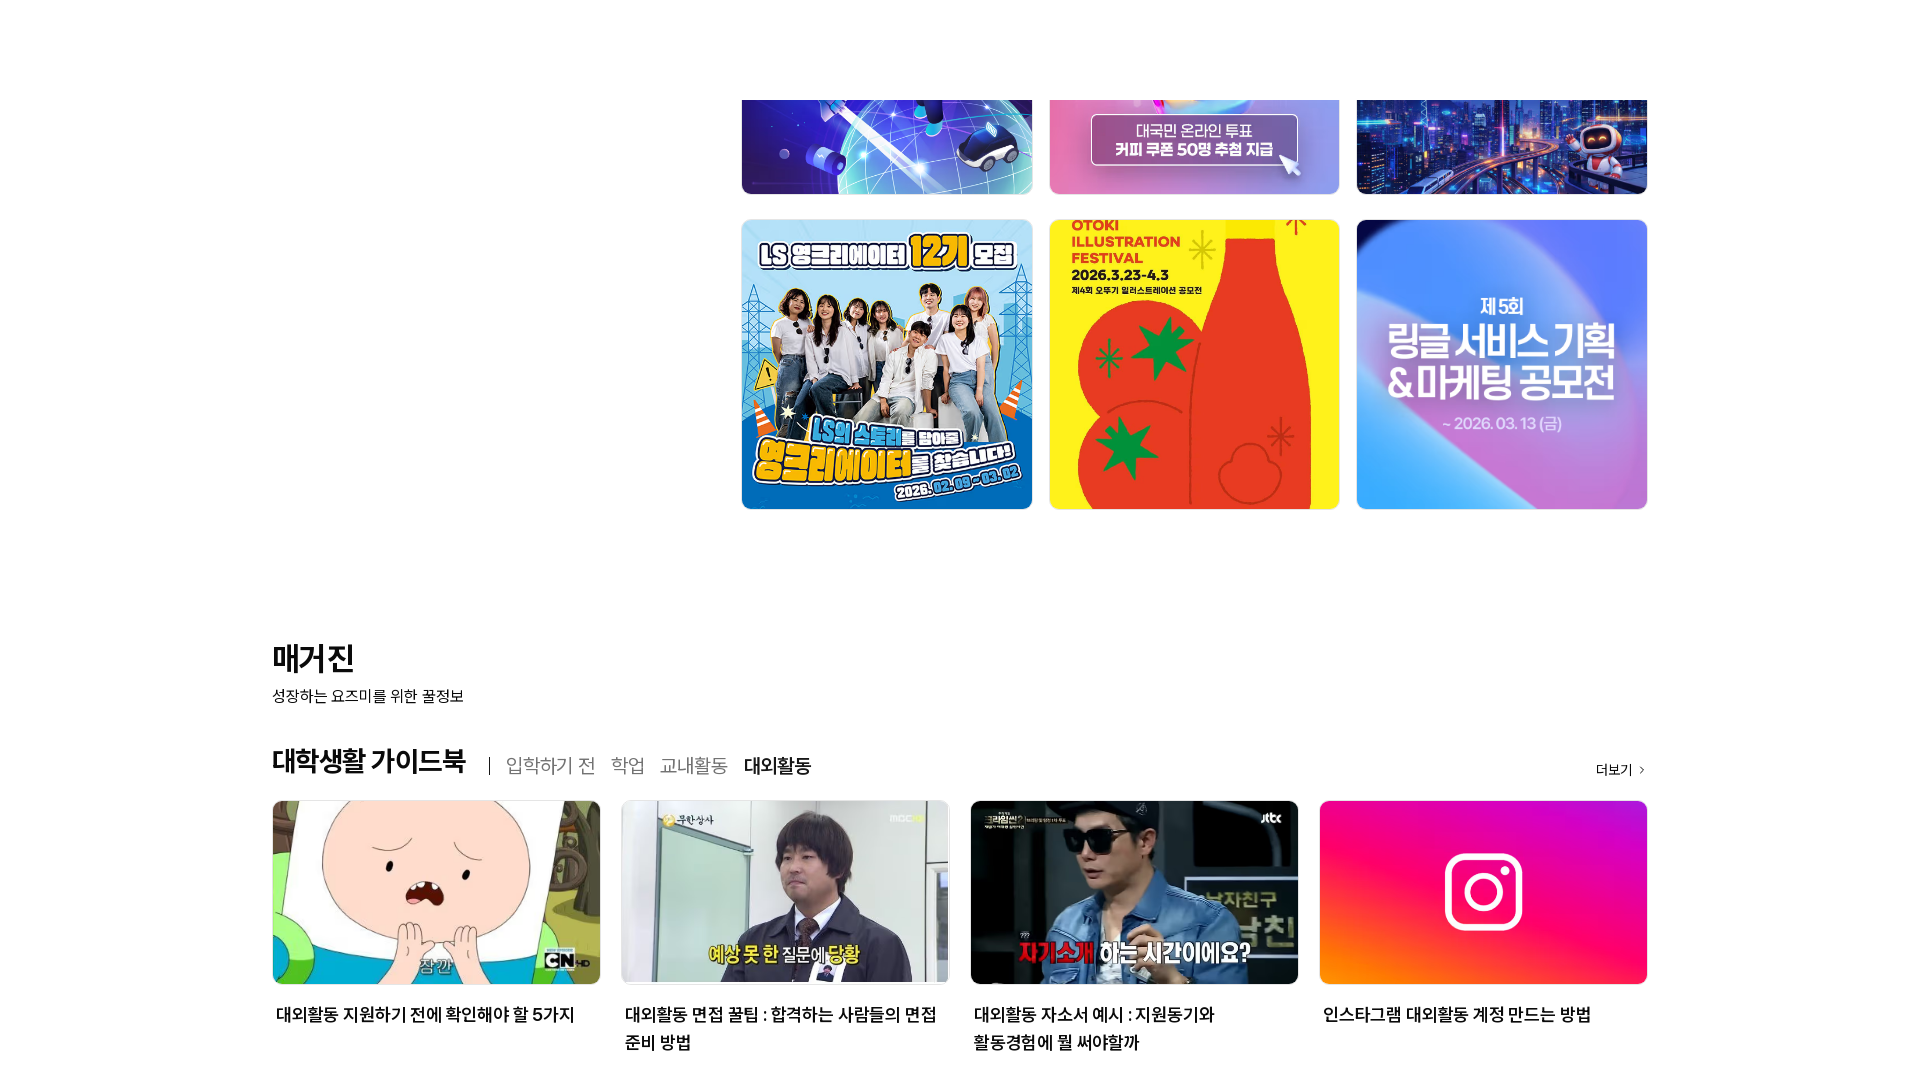

Waited 2 seconds for section 3 content to load at 1920px width
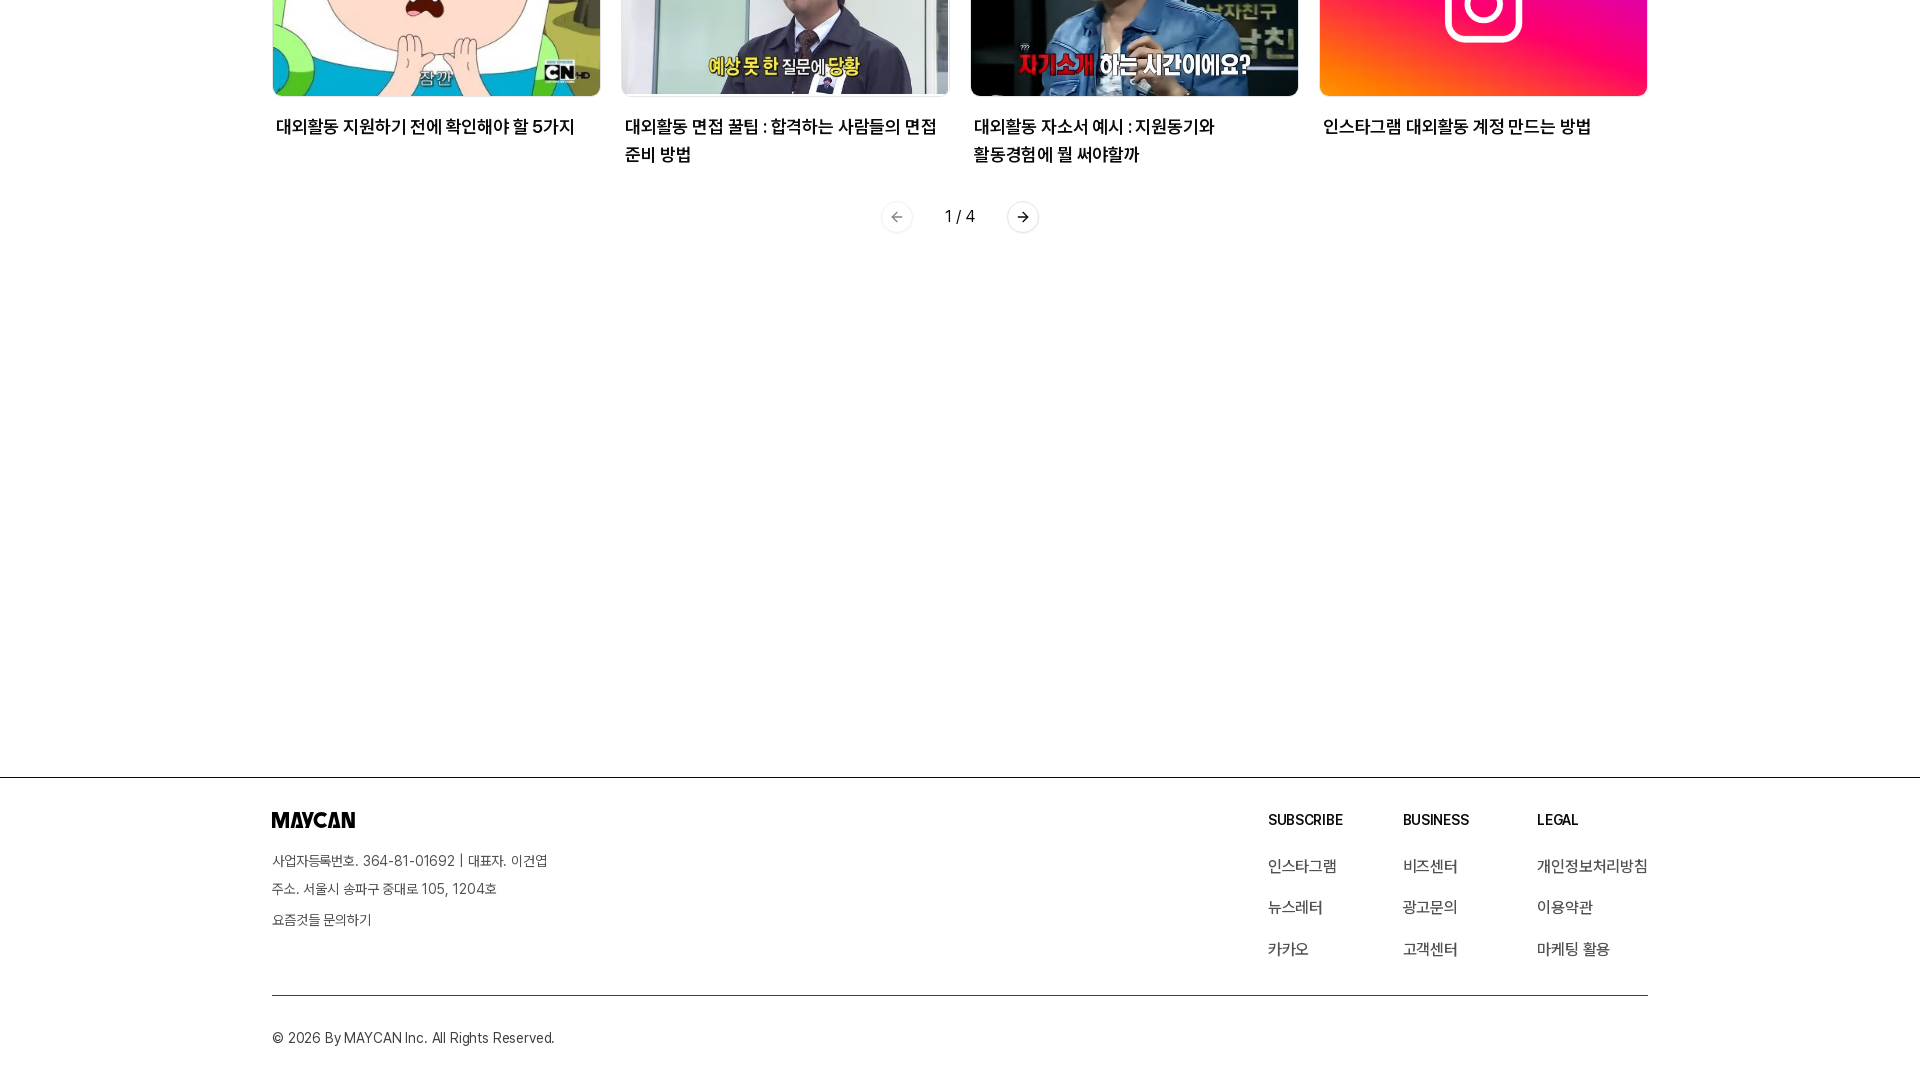

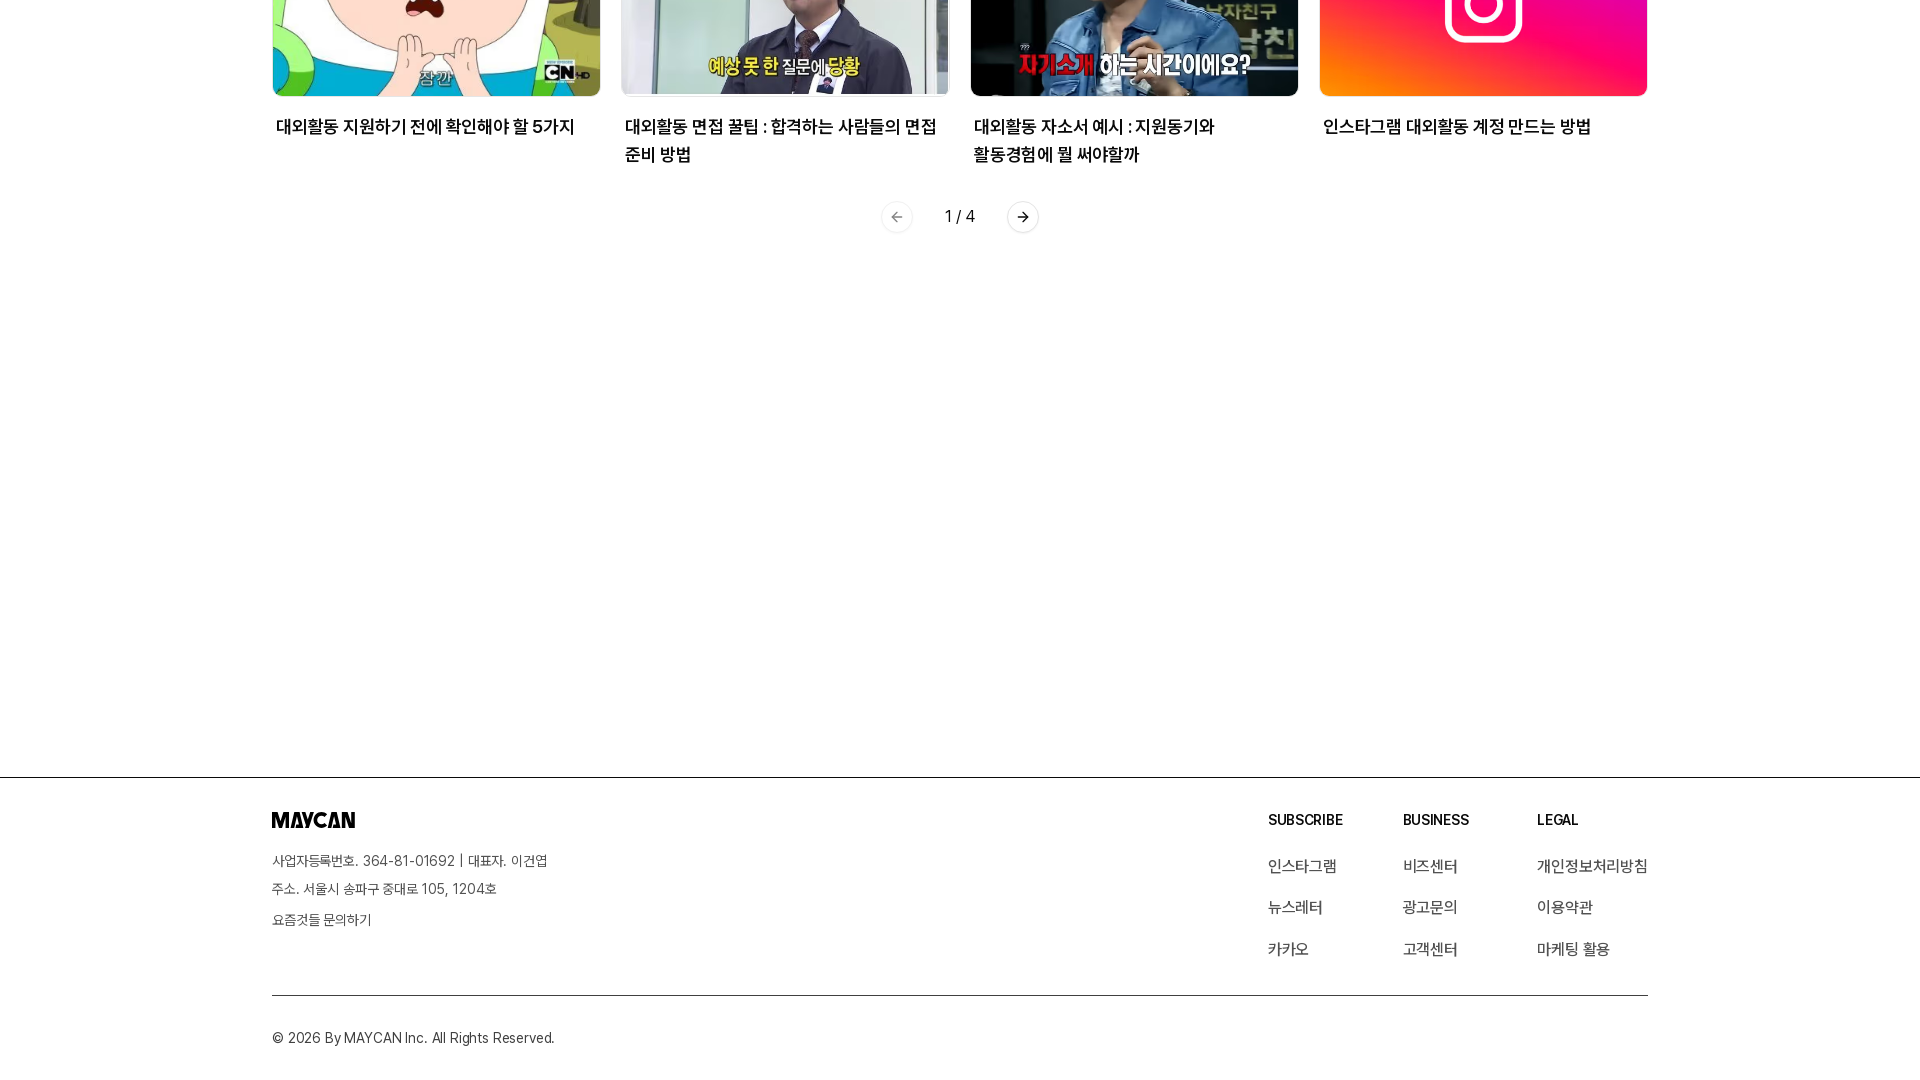